Tests infinite scrolling functionality by scrolling down the page 250 pixels at a time, 10 times, to trigger lazy loading of content.

Starting URL: http://practice.cybertekschool.com/infinite_scroll

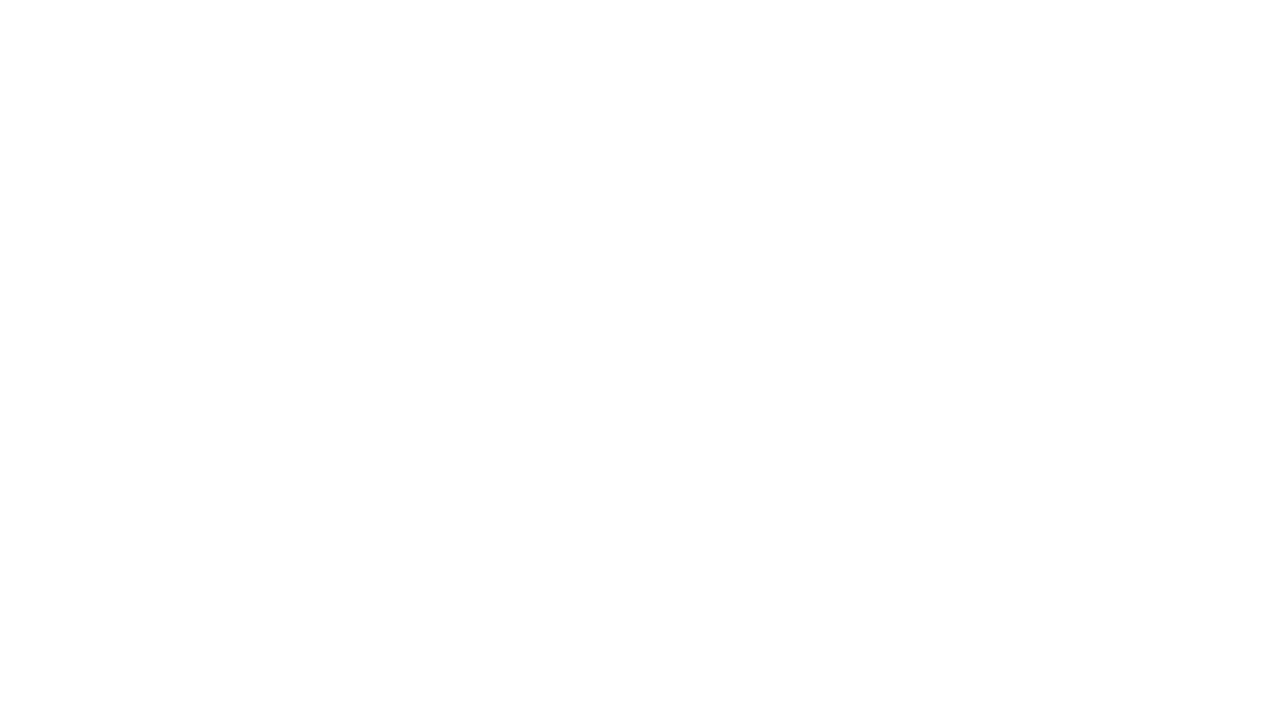

Set viewport size to 1920x1080
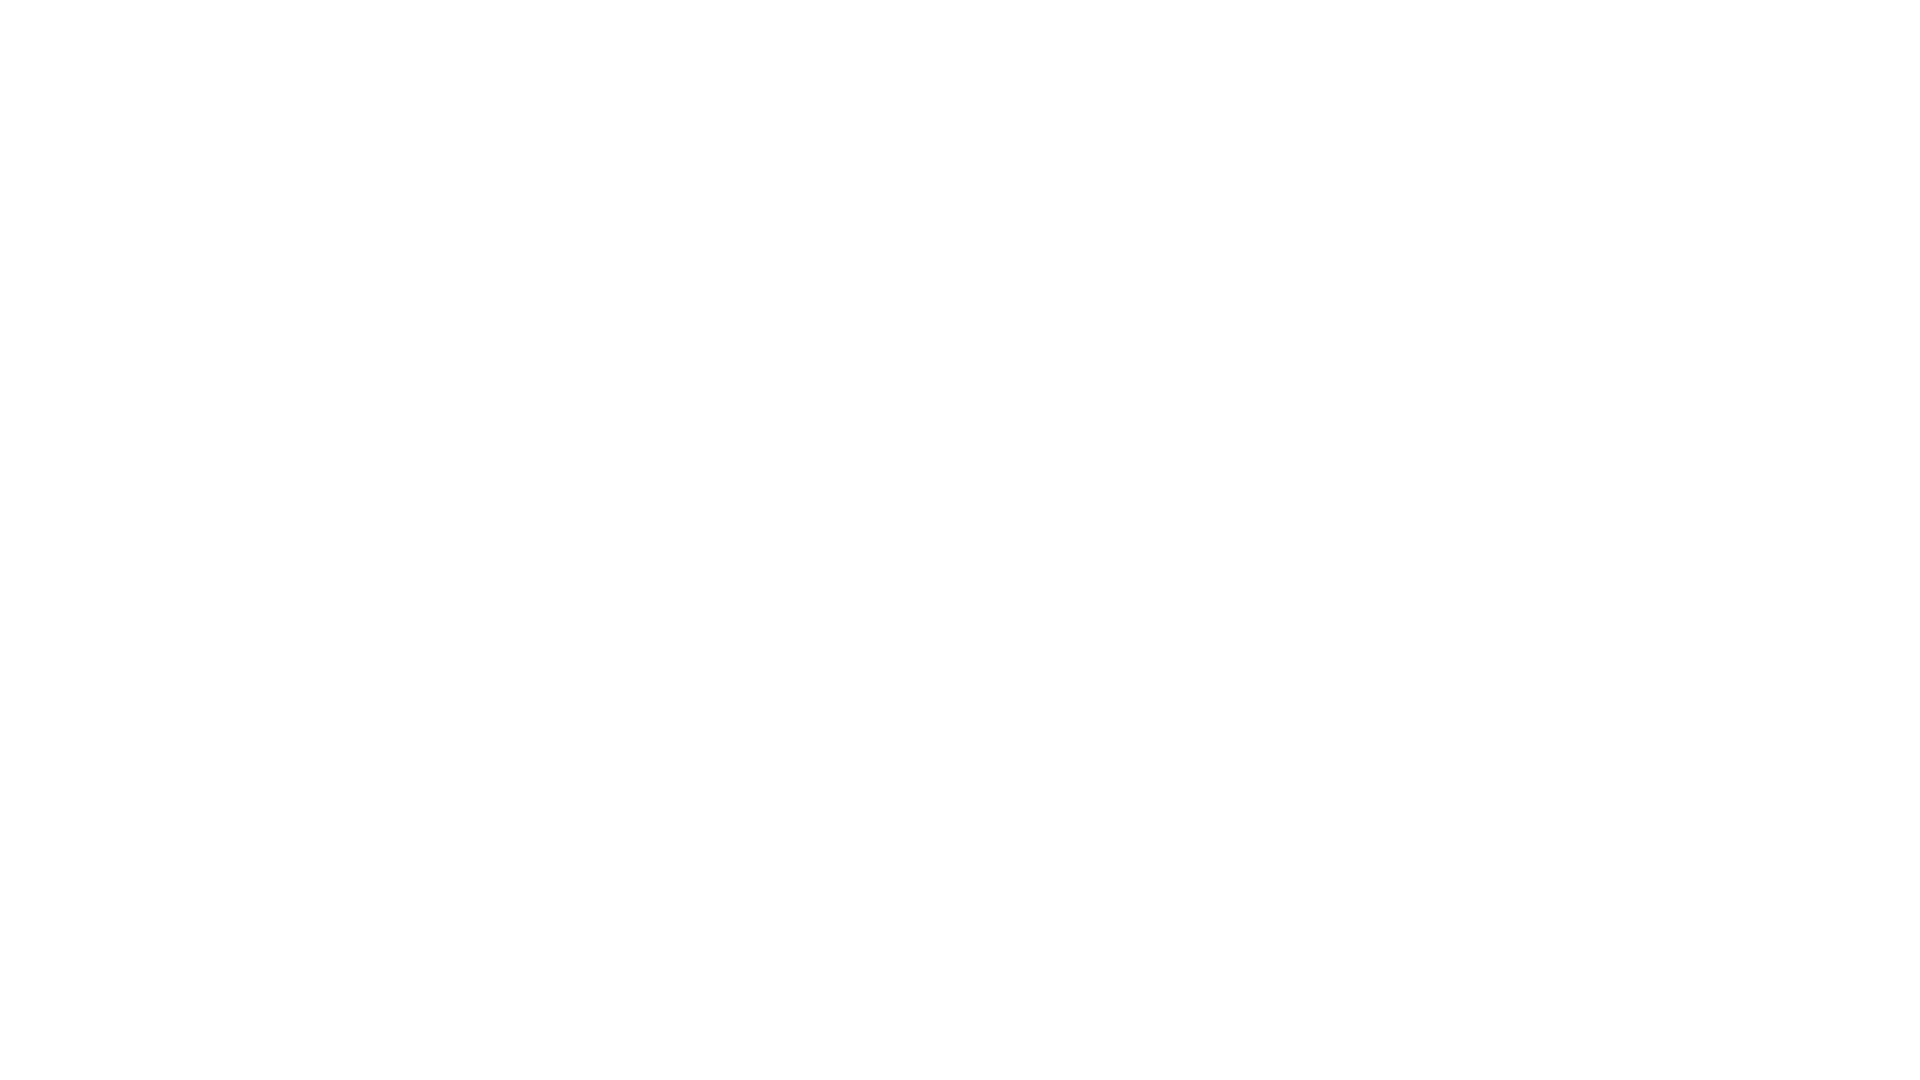

Scrolled down 250 pixels (iteration 1/10)
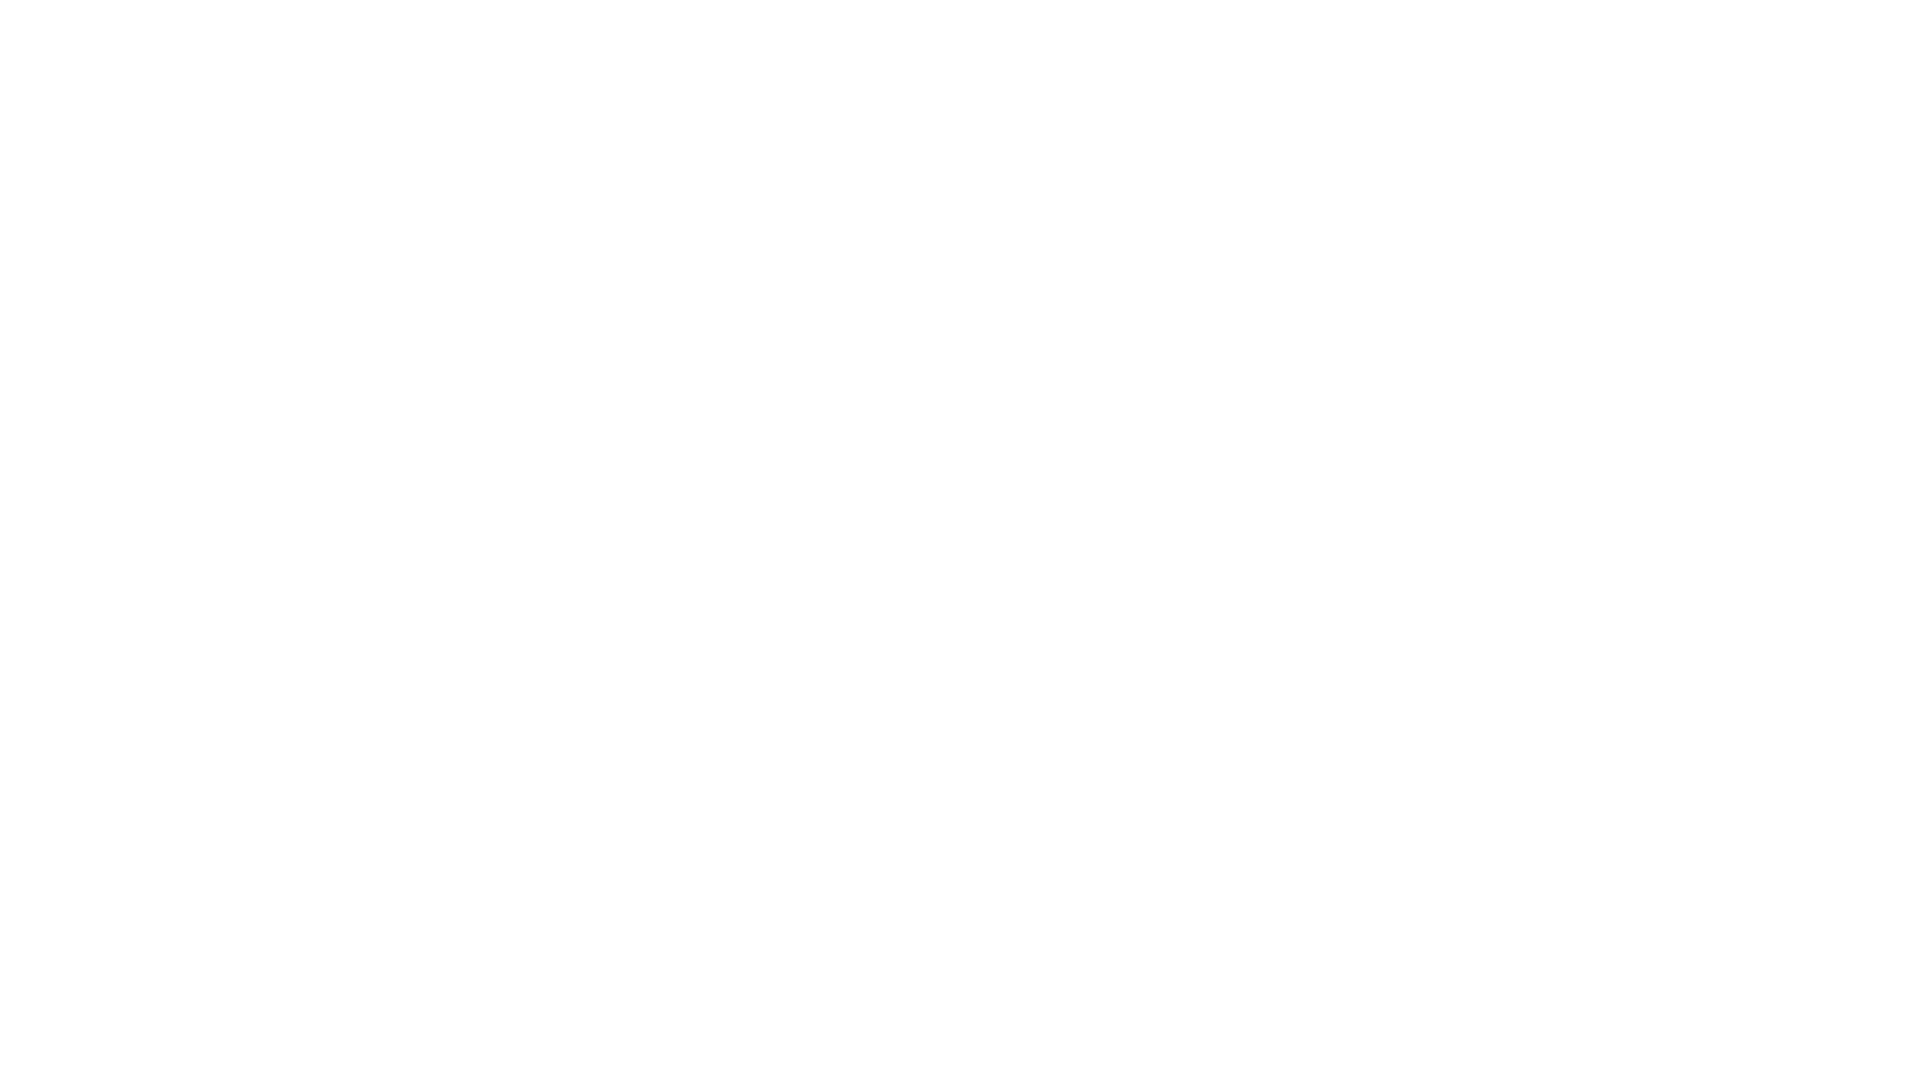

Waited 1000ms for lazy loading content to load (iteration 1/10)
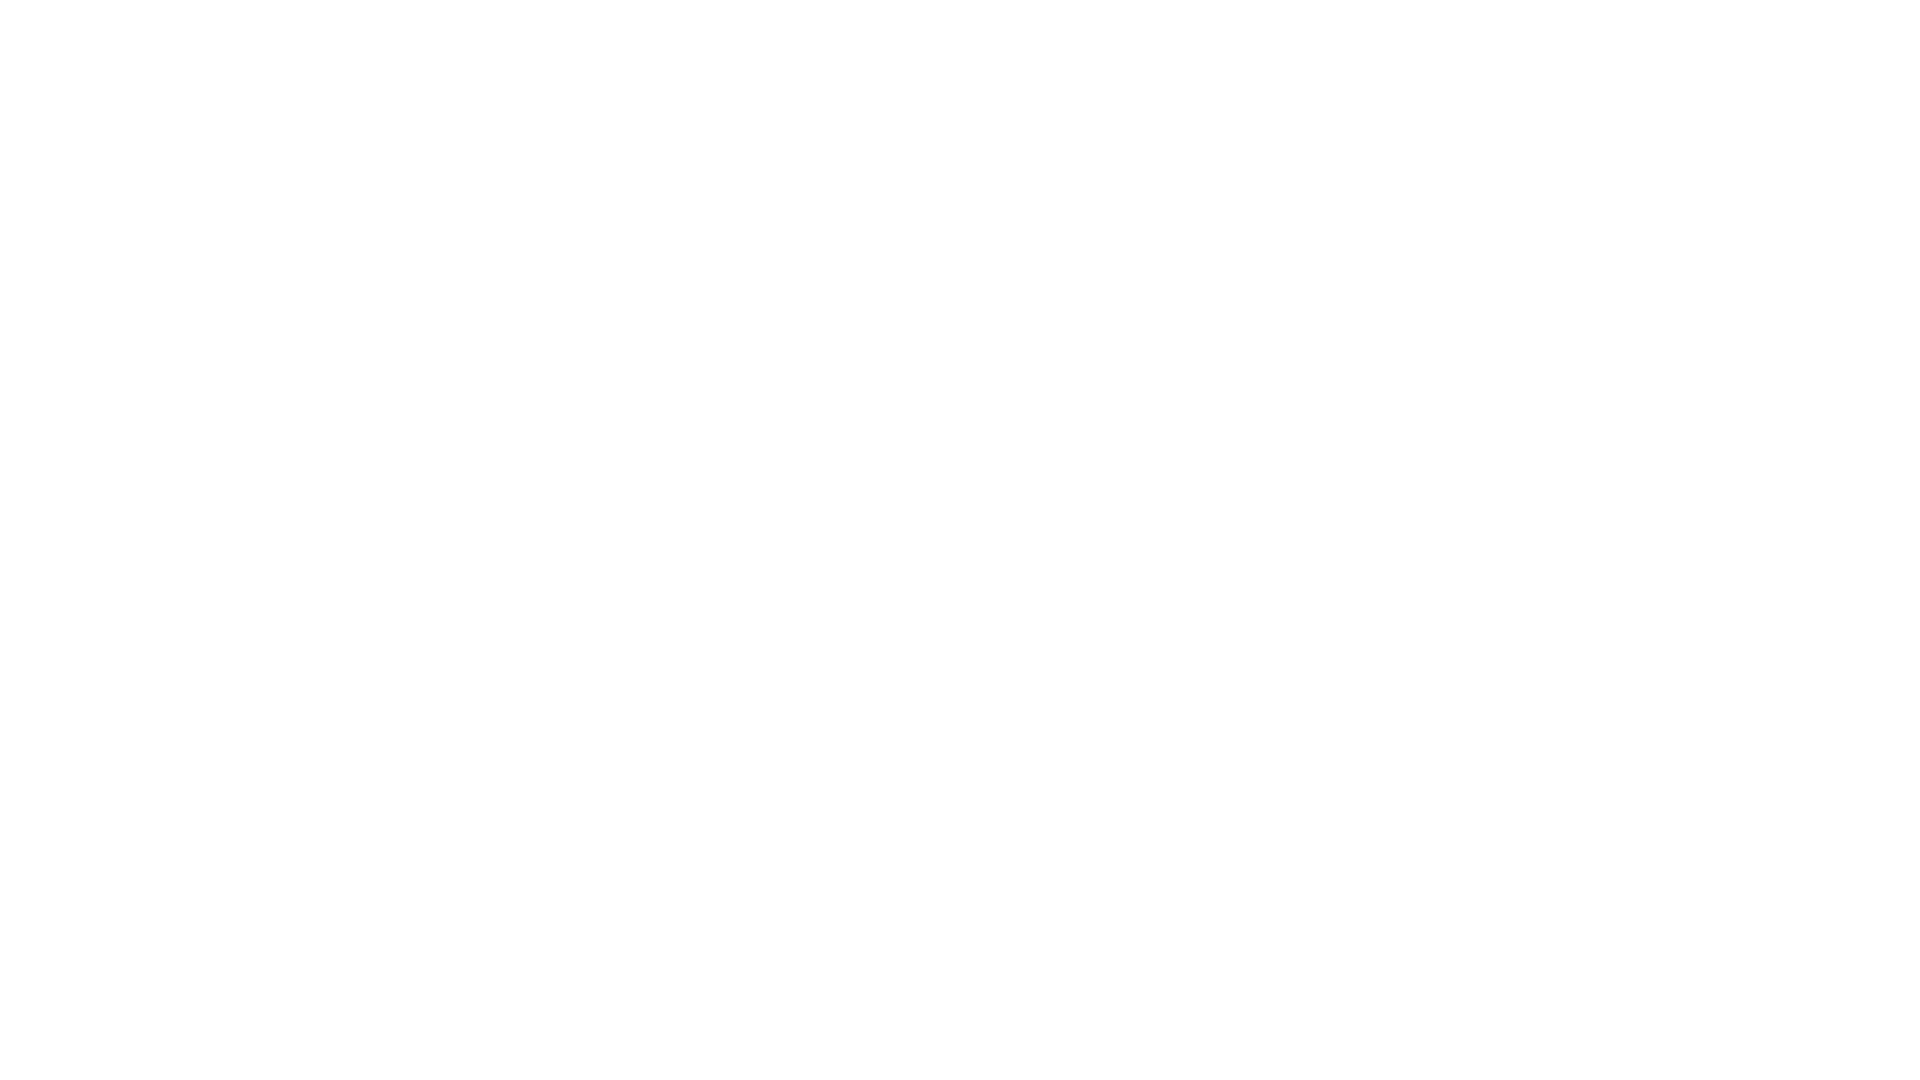

Scrolled down 250 pixels (iteration 2/10)
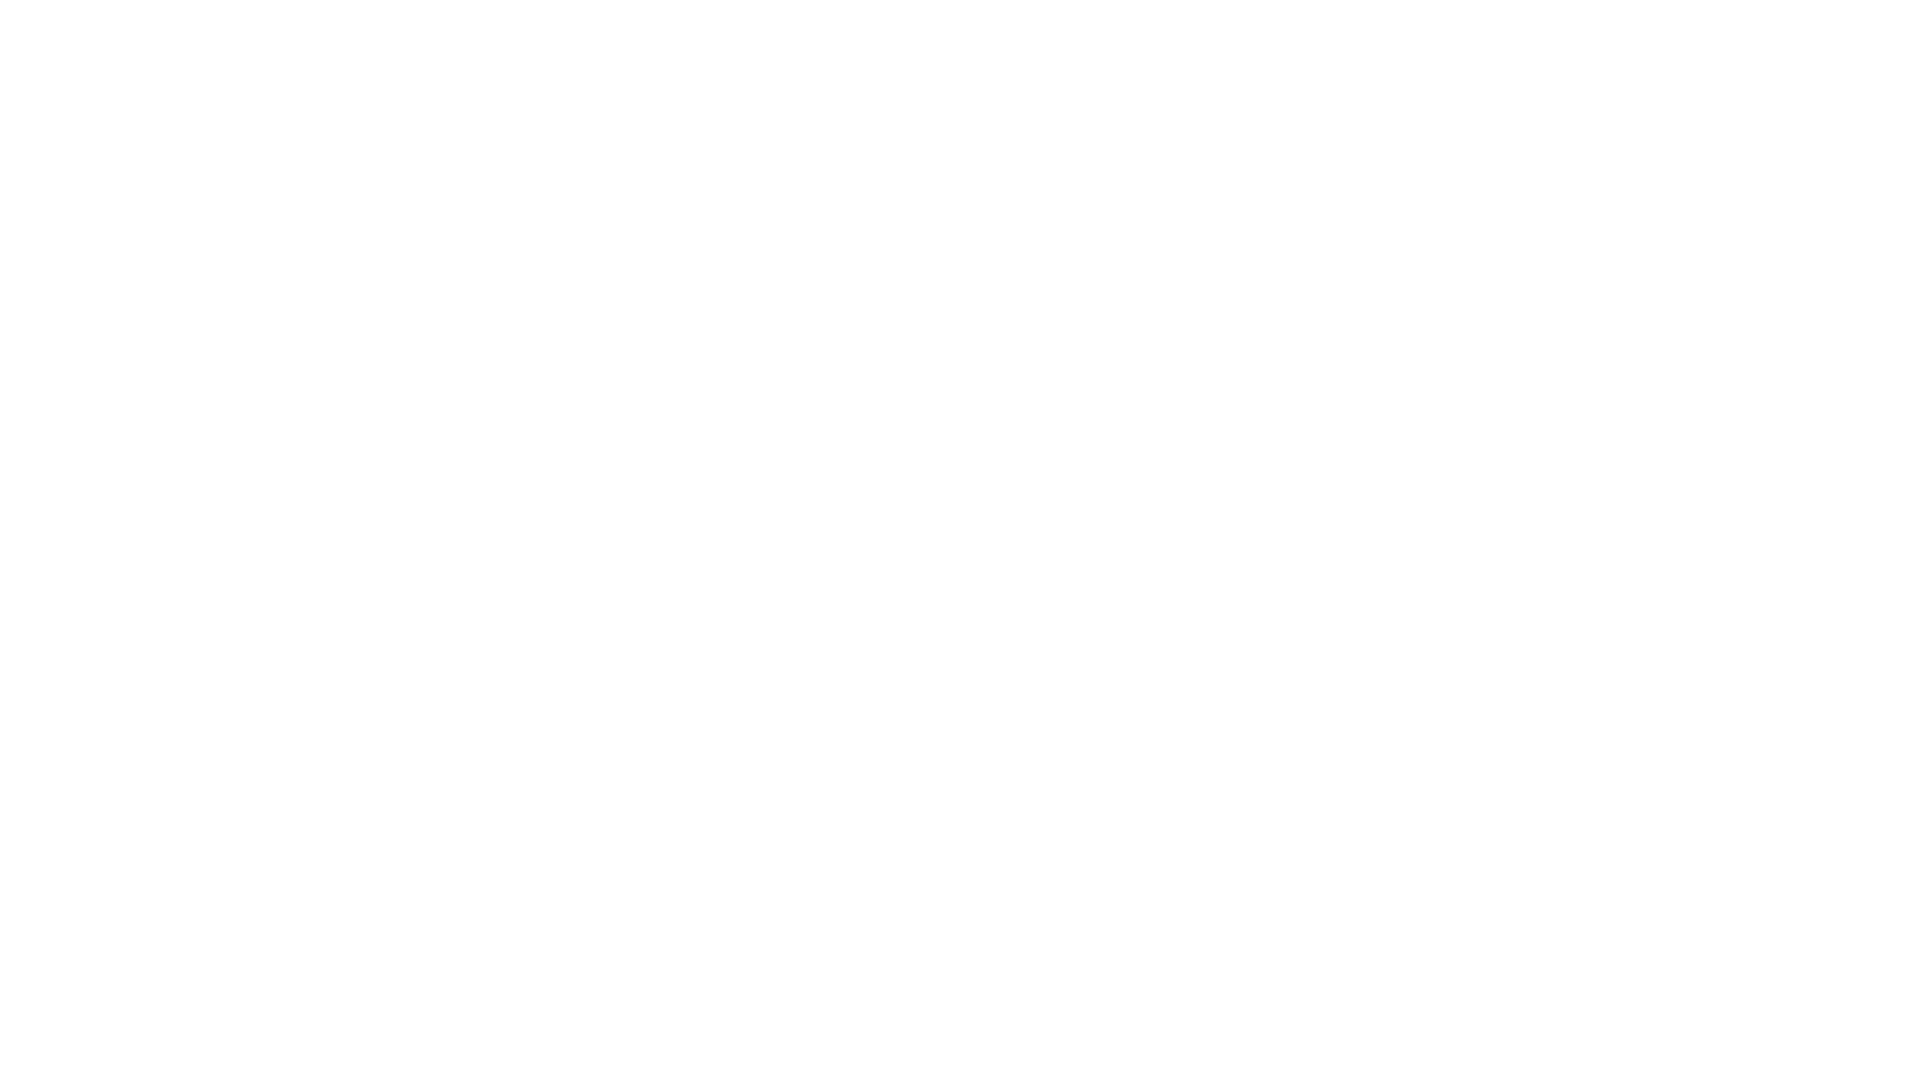

Waited 1000ms for lazy loading content to load (iteration 2/10)
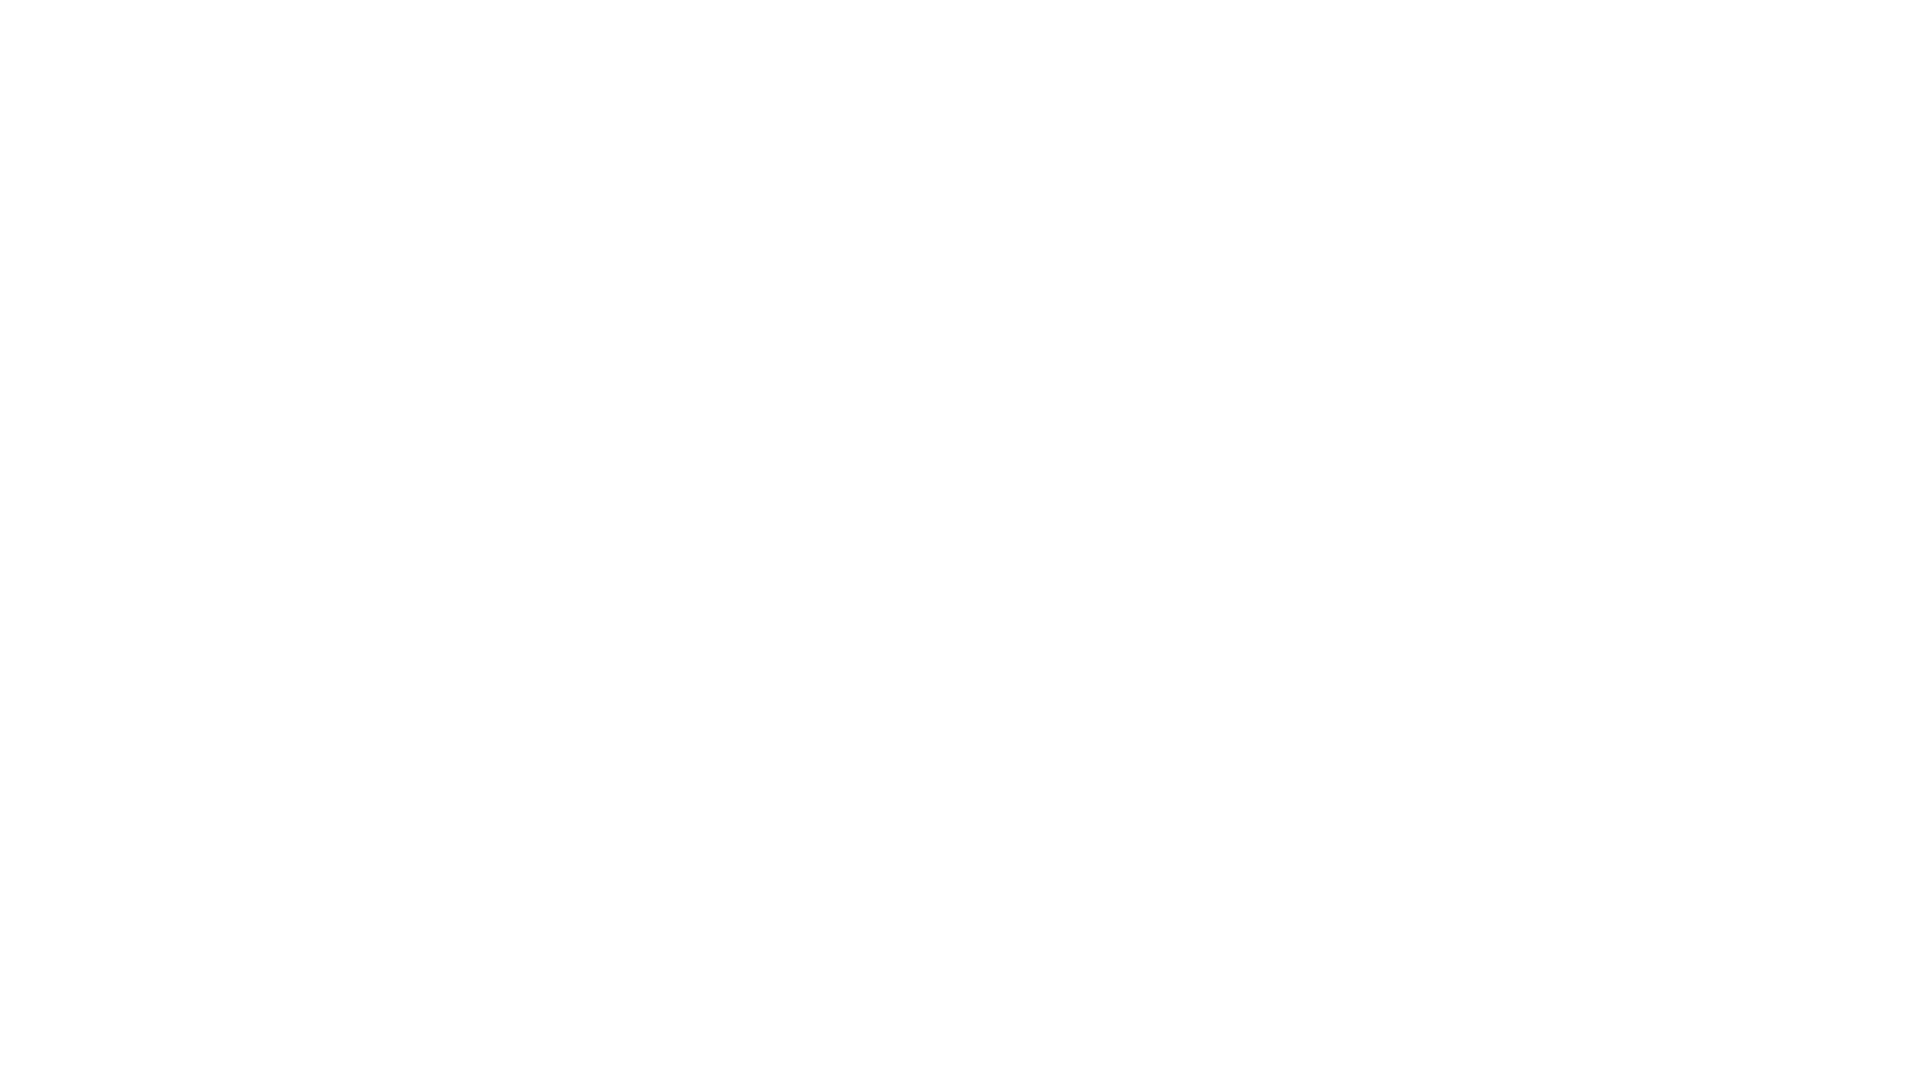

Scrolled down 250 pixels (iteration 3/10)
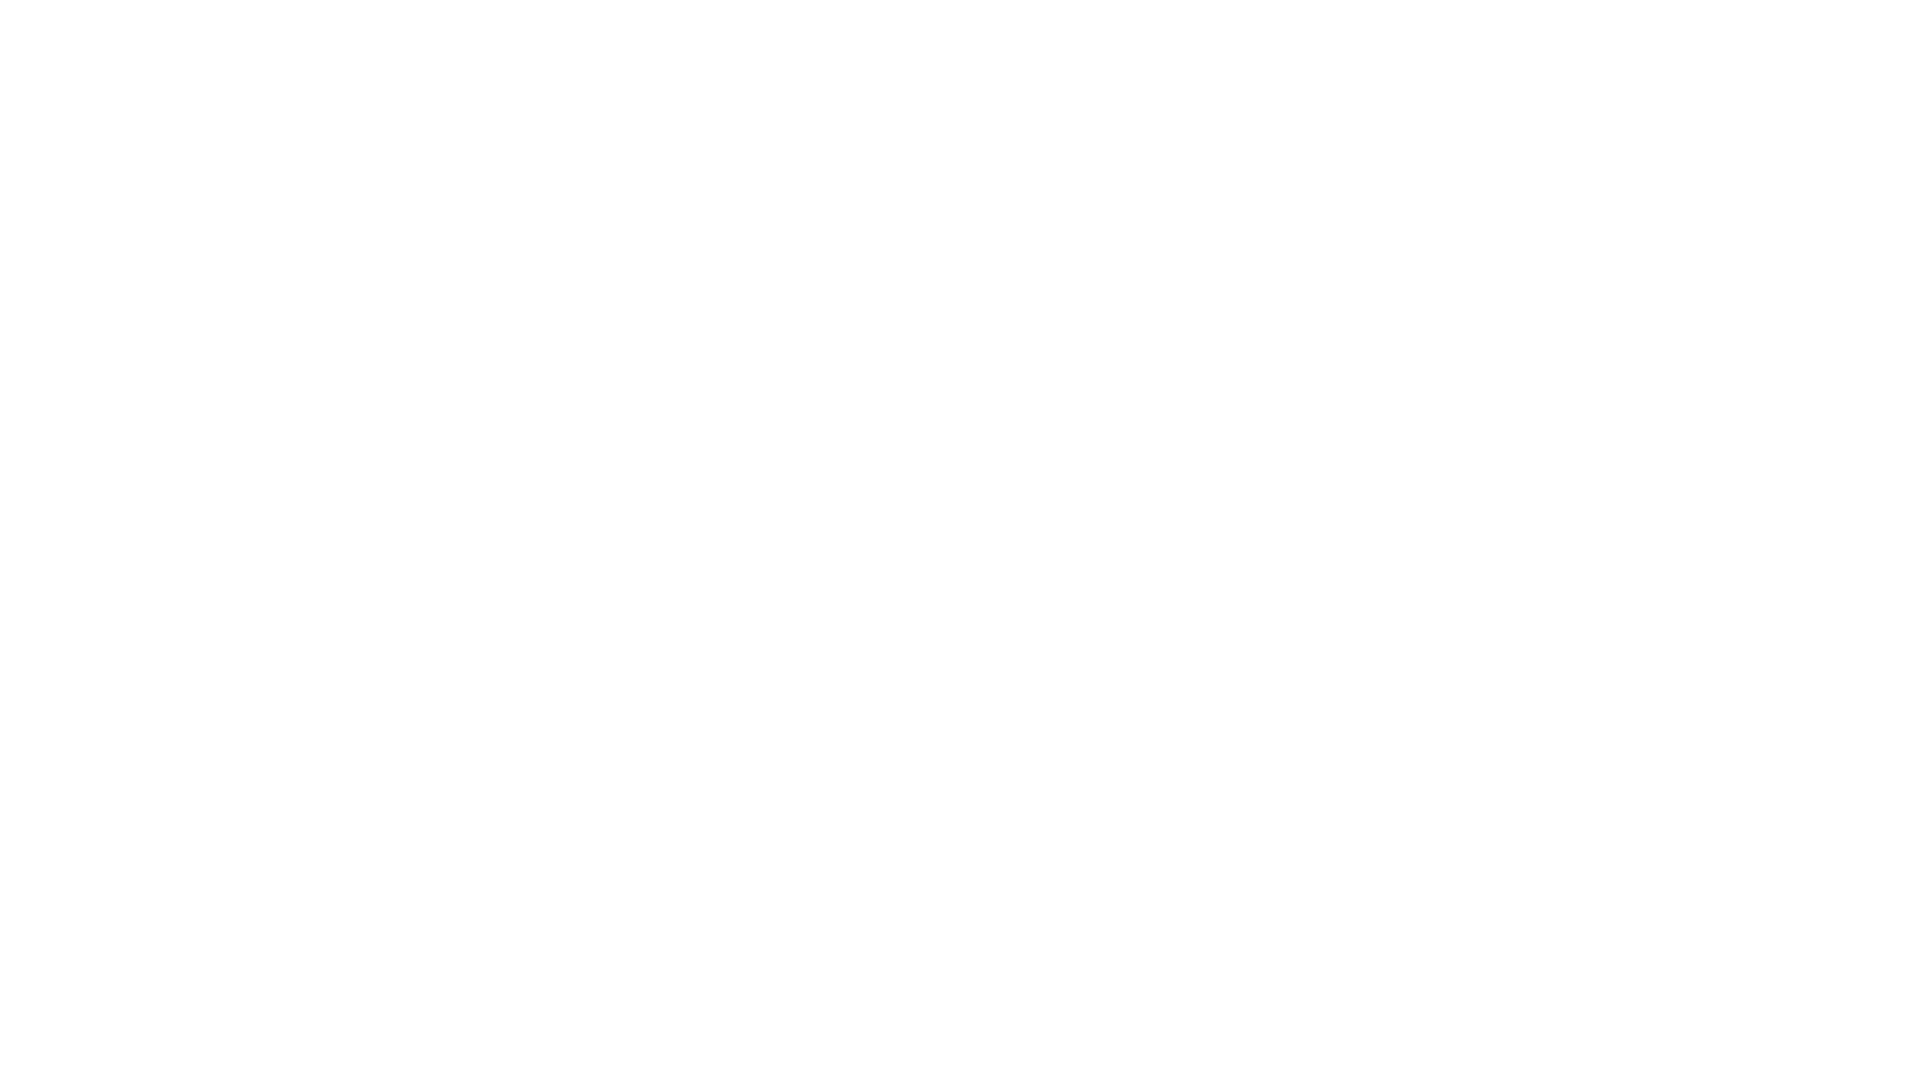

Waited 1000ms for lazy loading content to load (iteration 3/10)
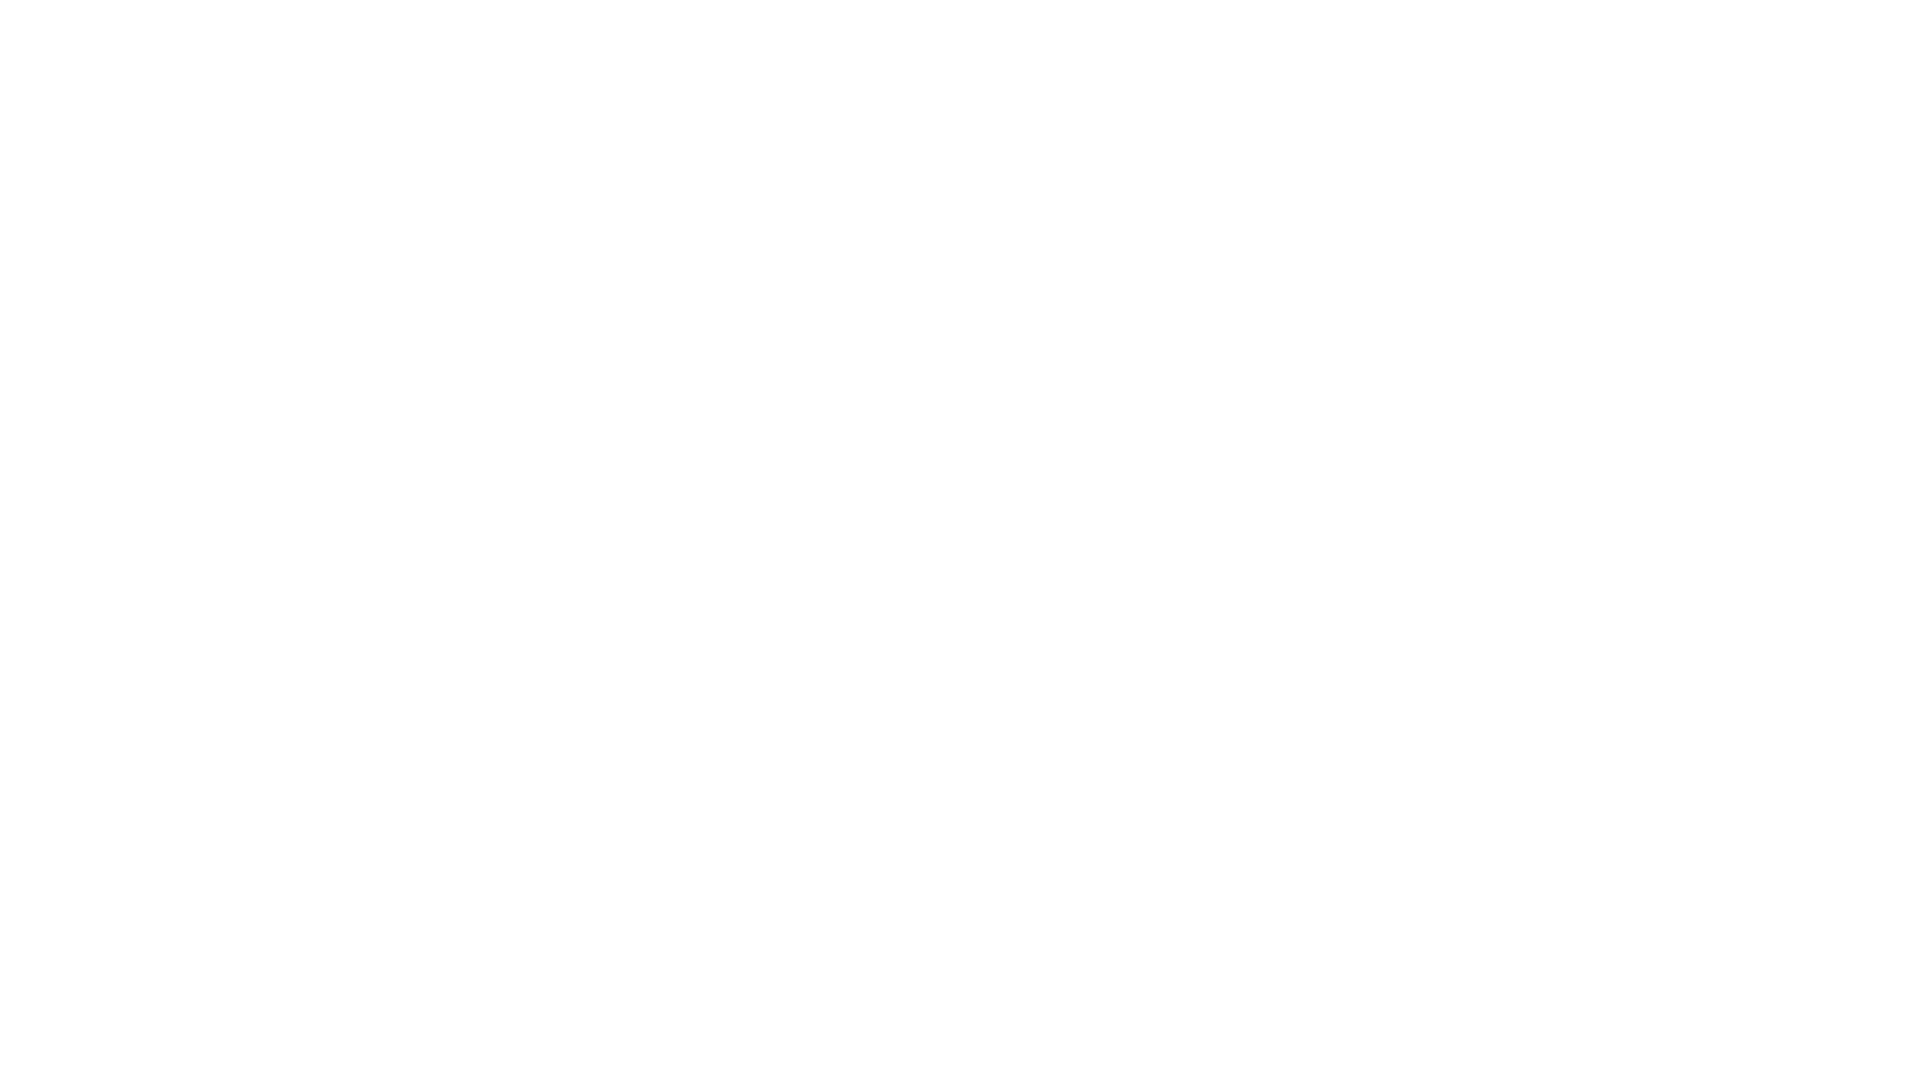

Scrolled down 250 pixels (iteration 4/10)
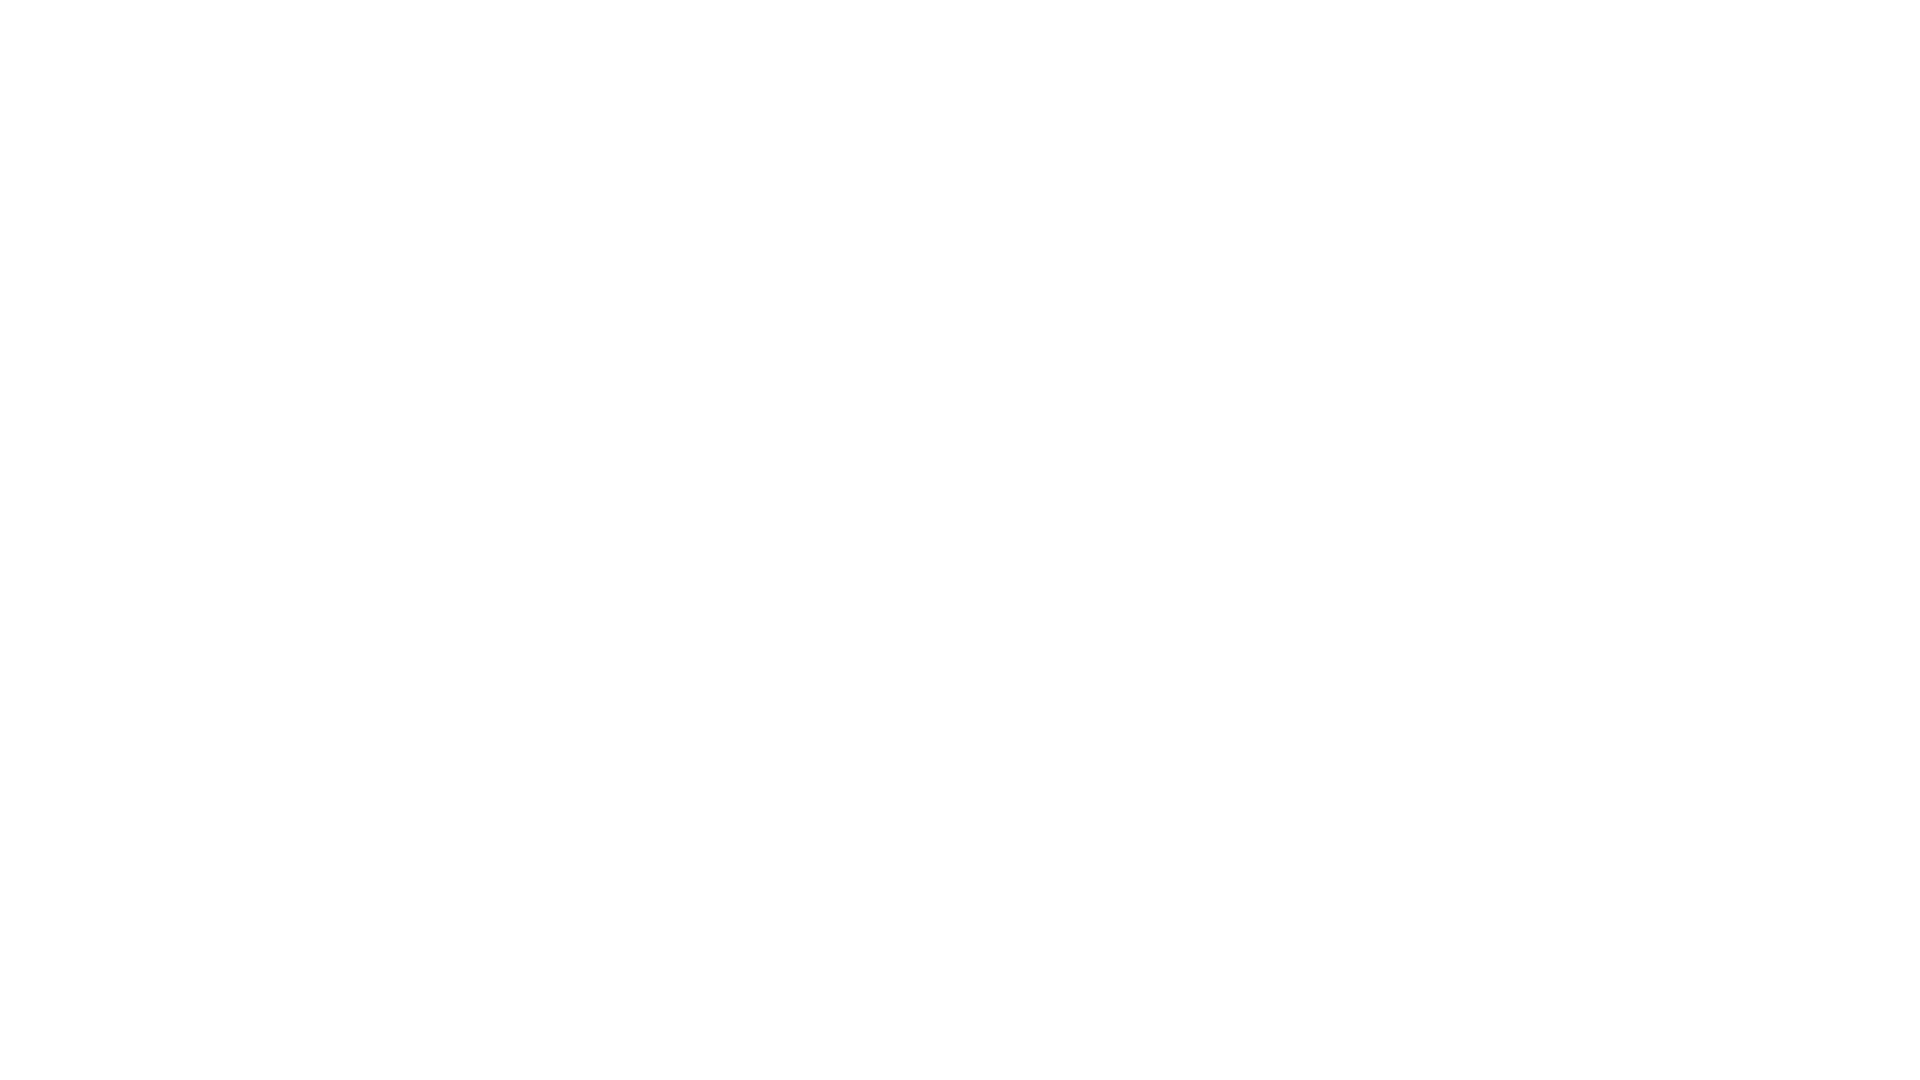

Waited 1000ms for lazy loading content to load (iteration 4/10)
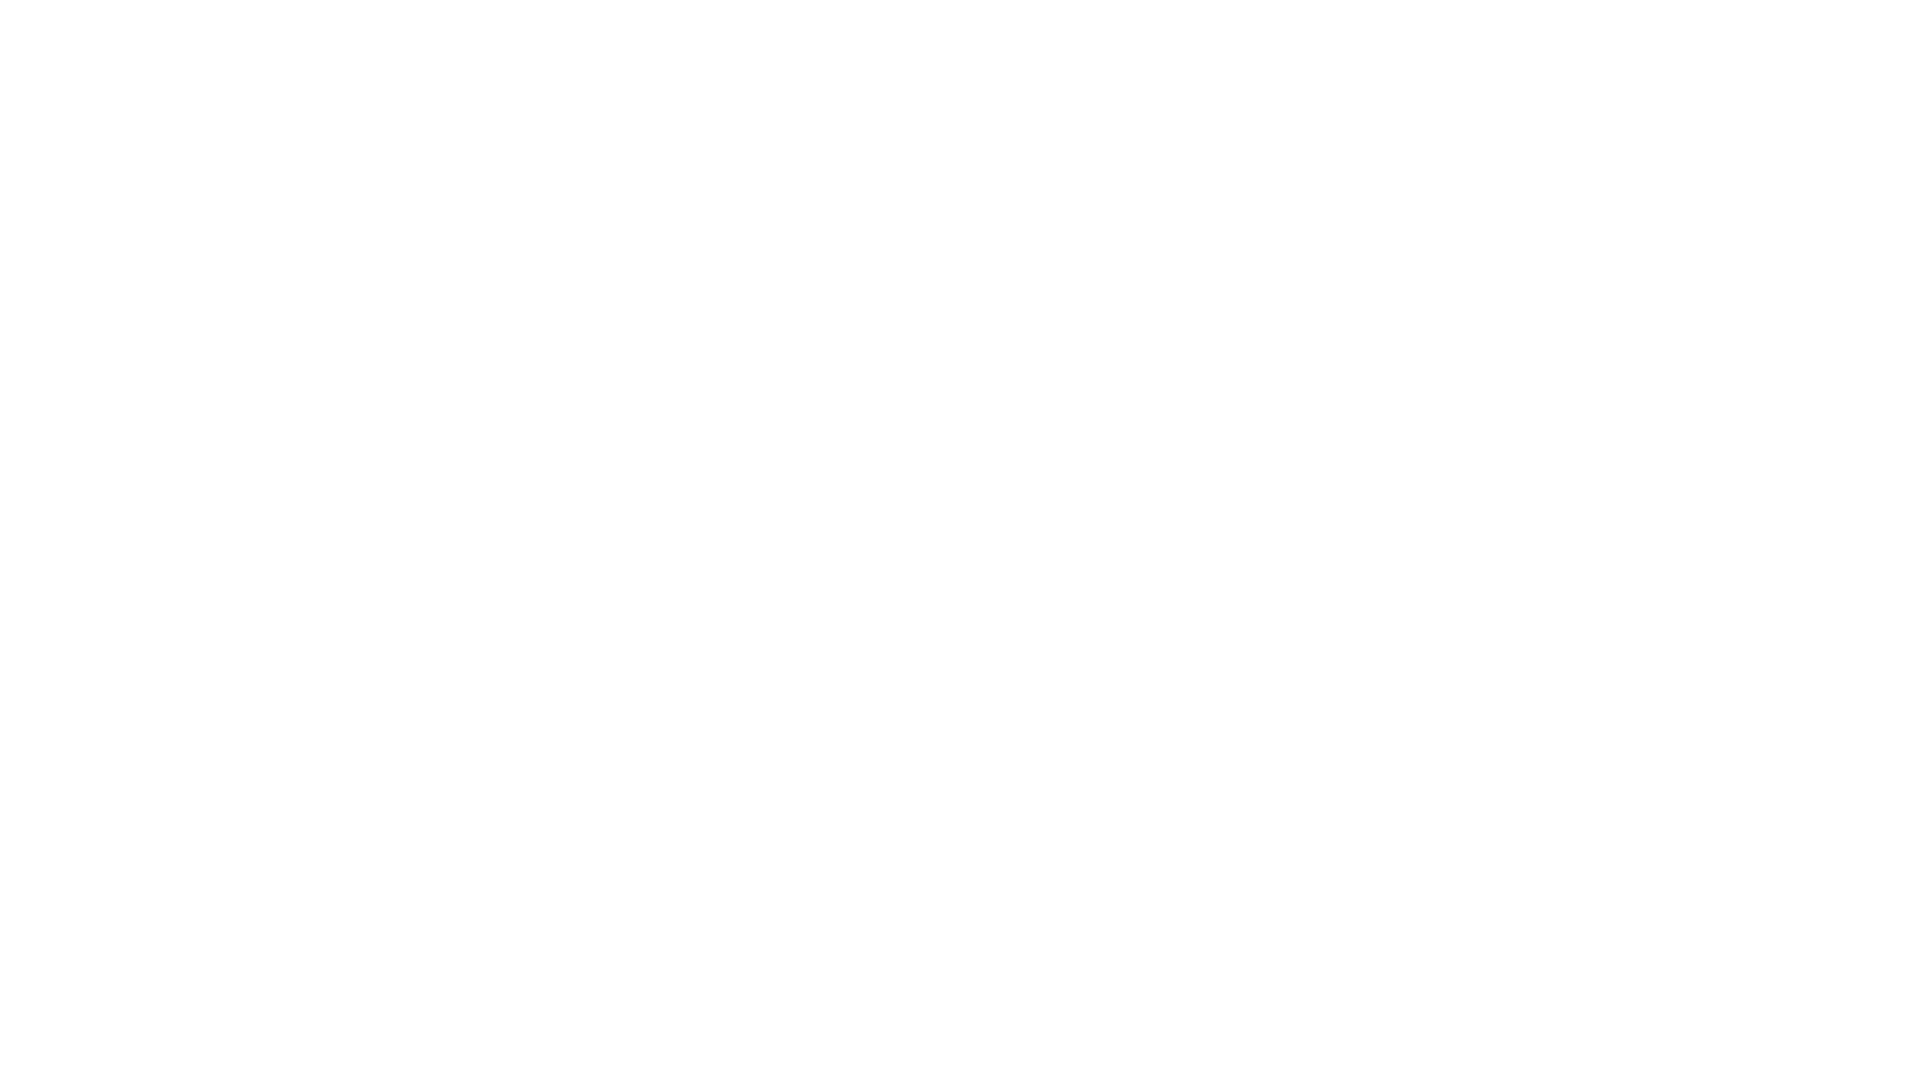

Scrolled down 250 pixels (iteration 5/10)
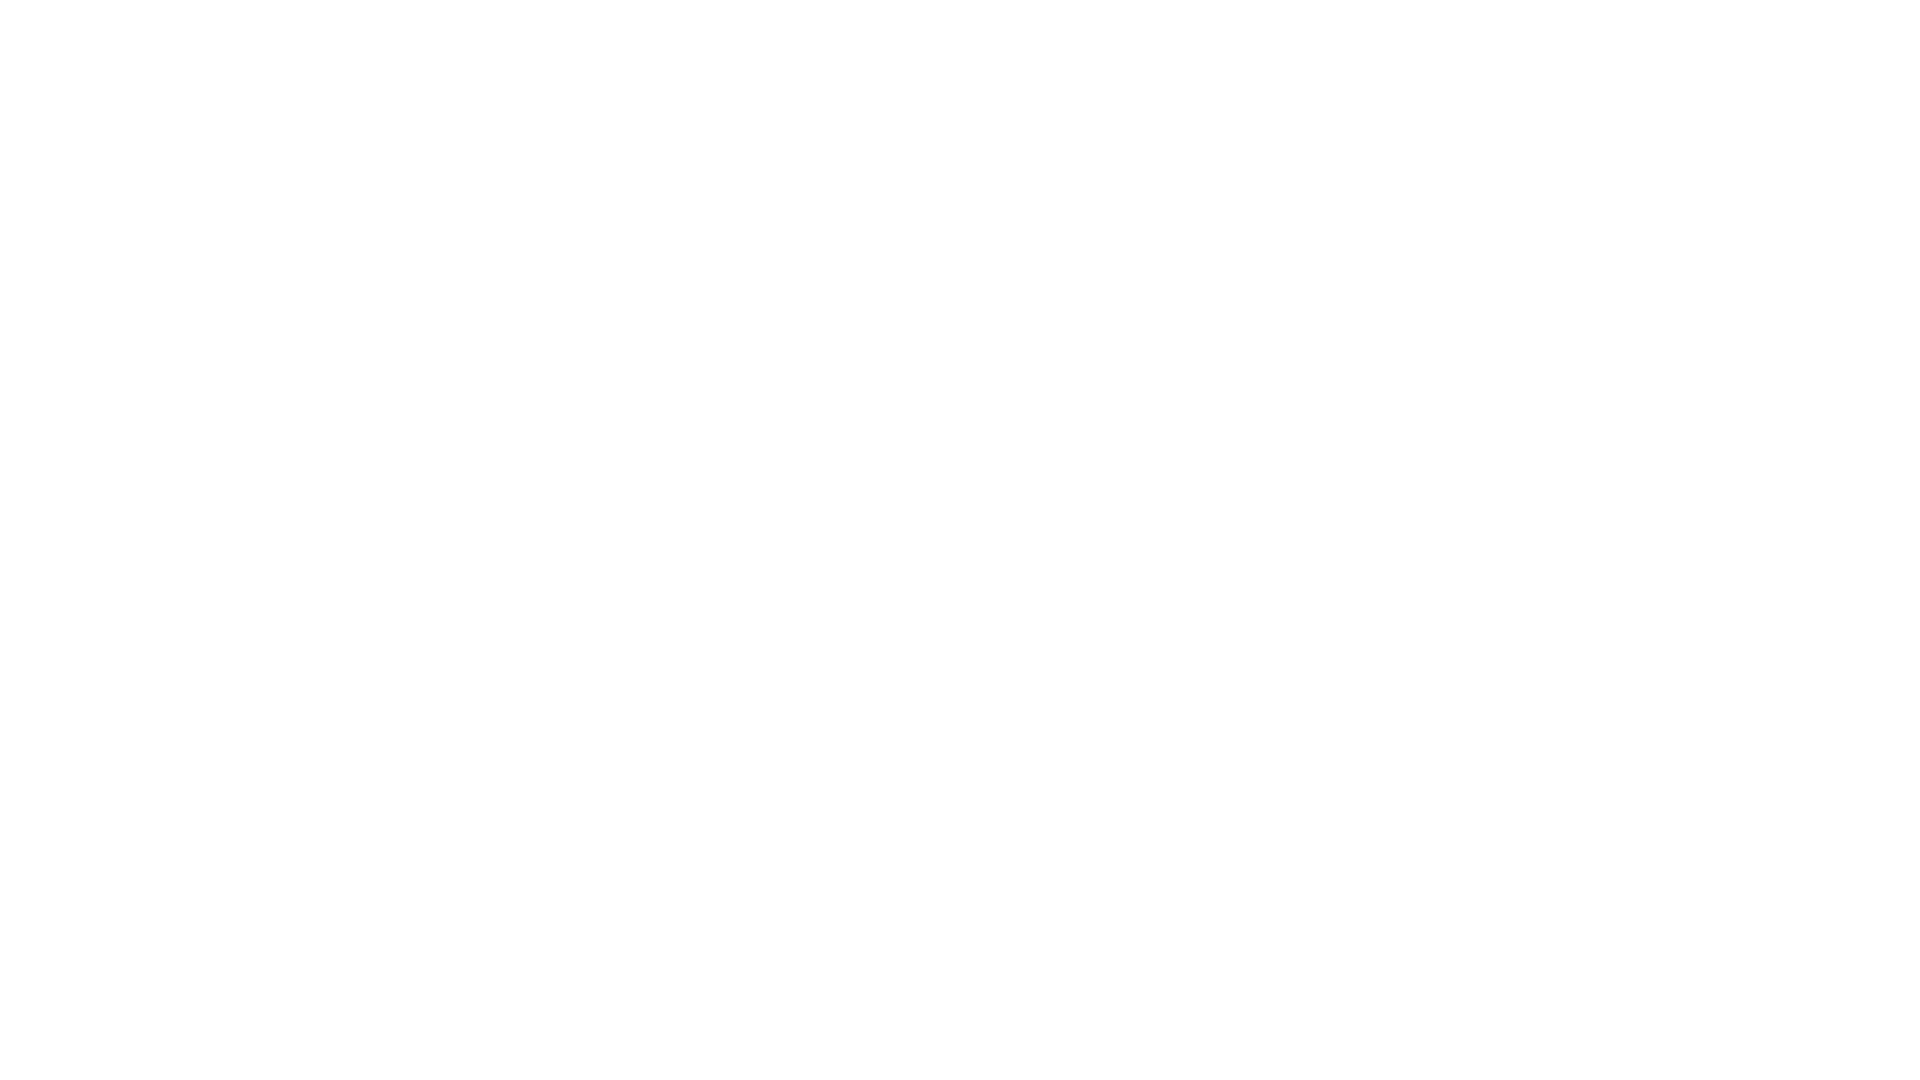

Waited 1000ms for lazy loading content to load (iteration 5/10)
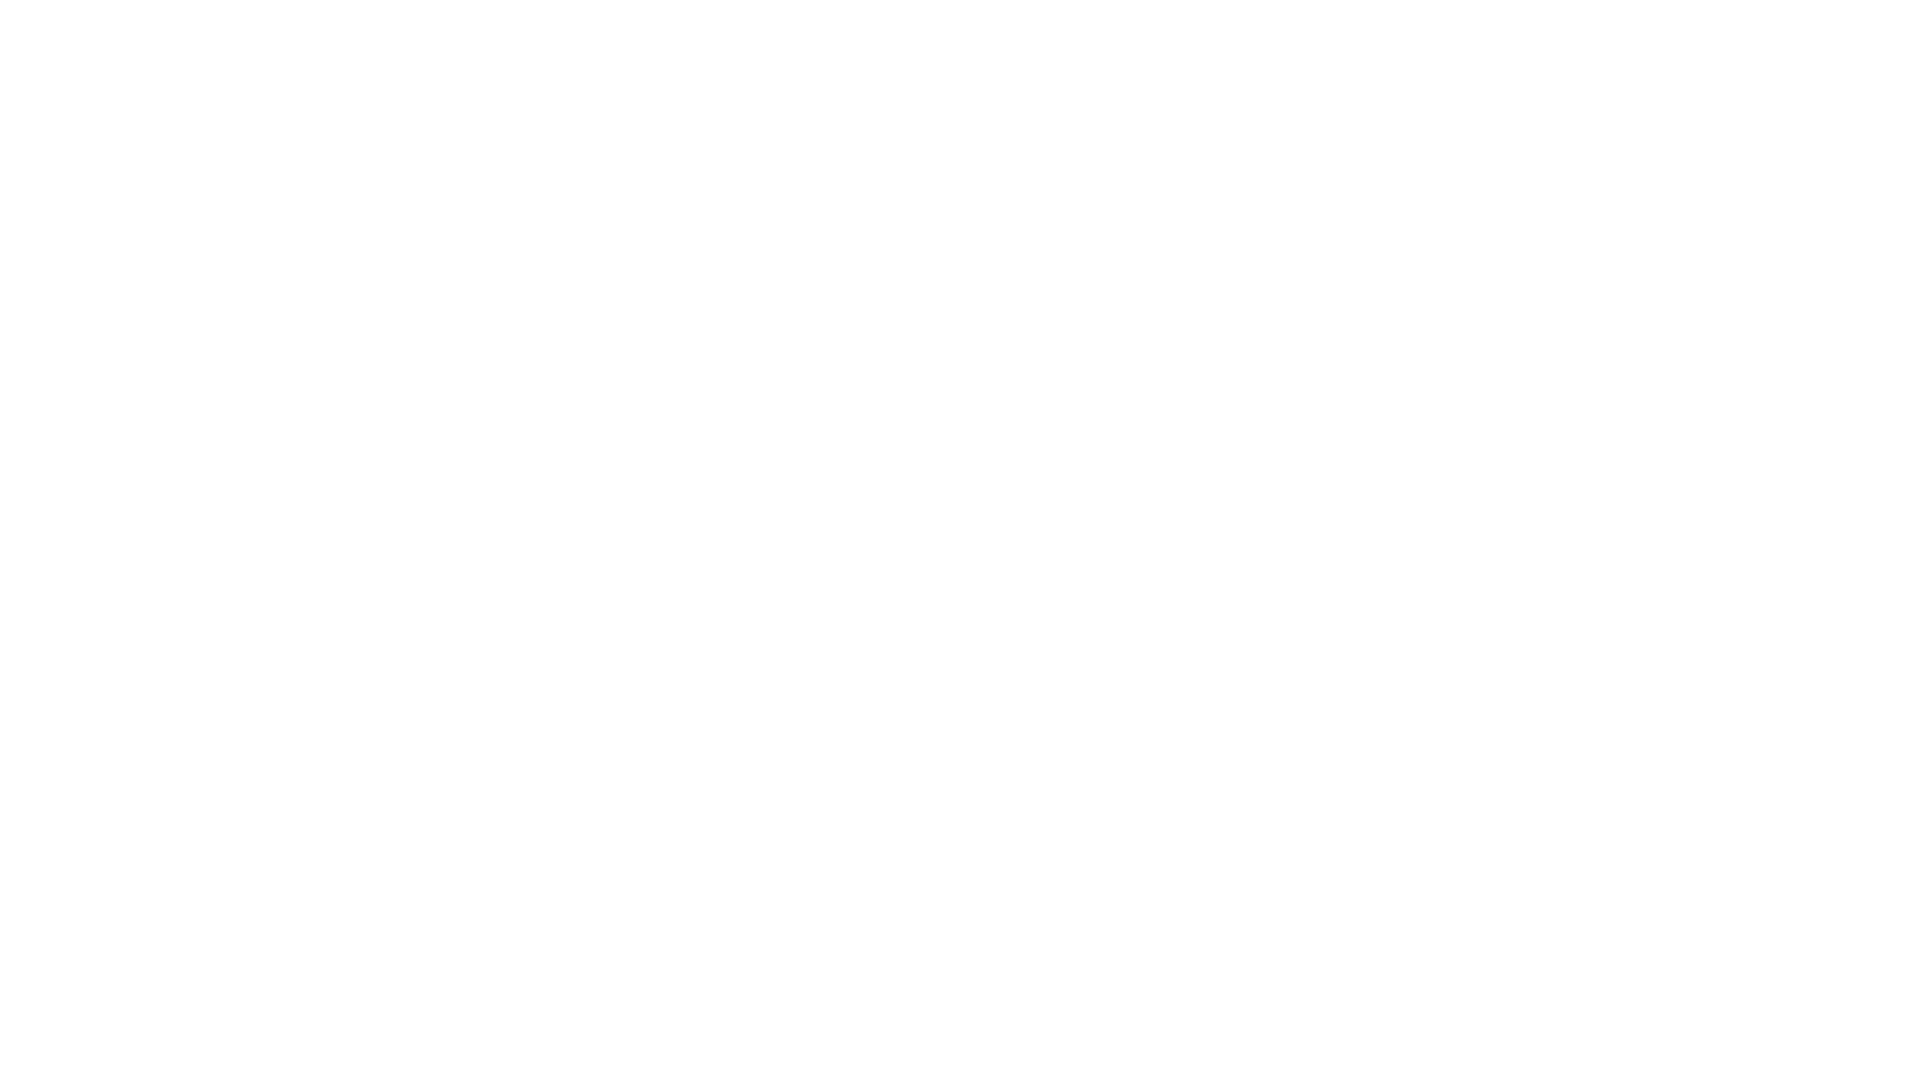

Scrolled down 250 pixels (iteration 6/10)
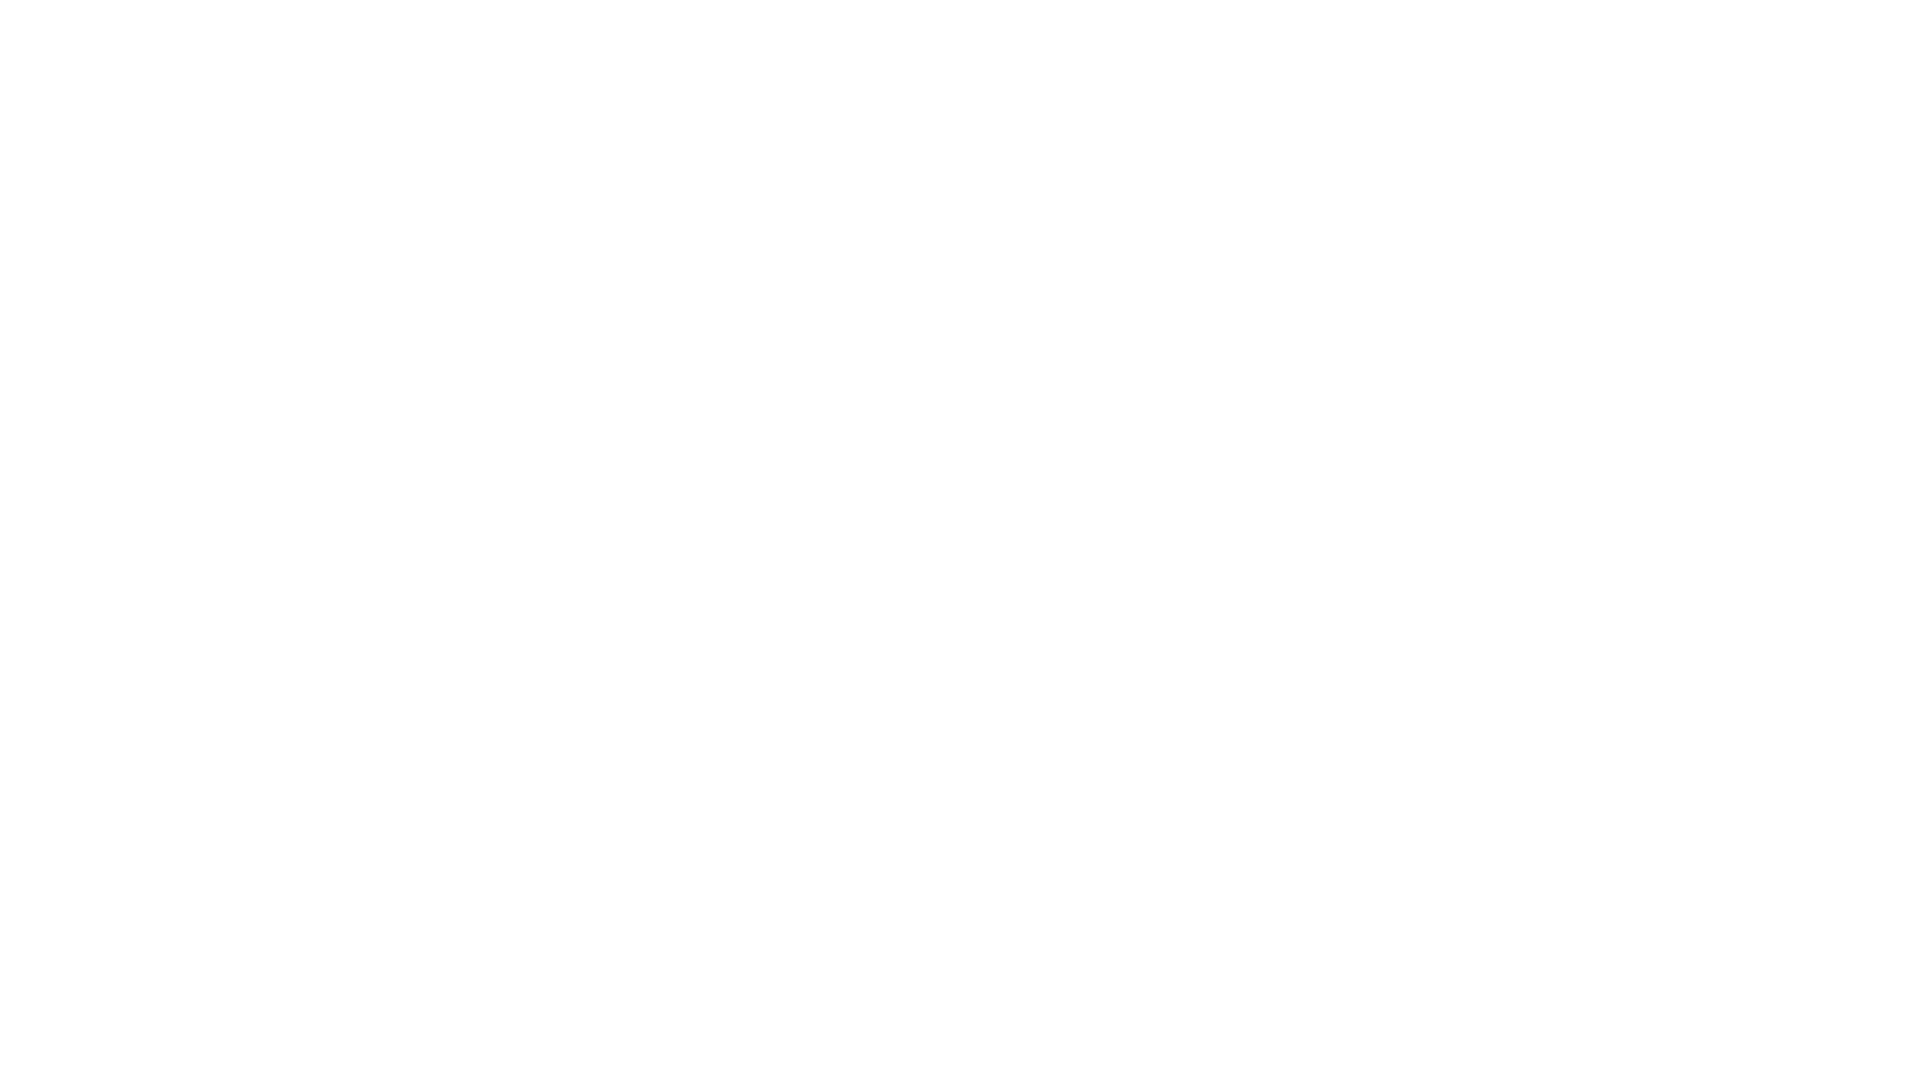

Waited 1000ms for lazy loading content to load (iteration 6/10)
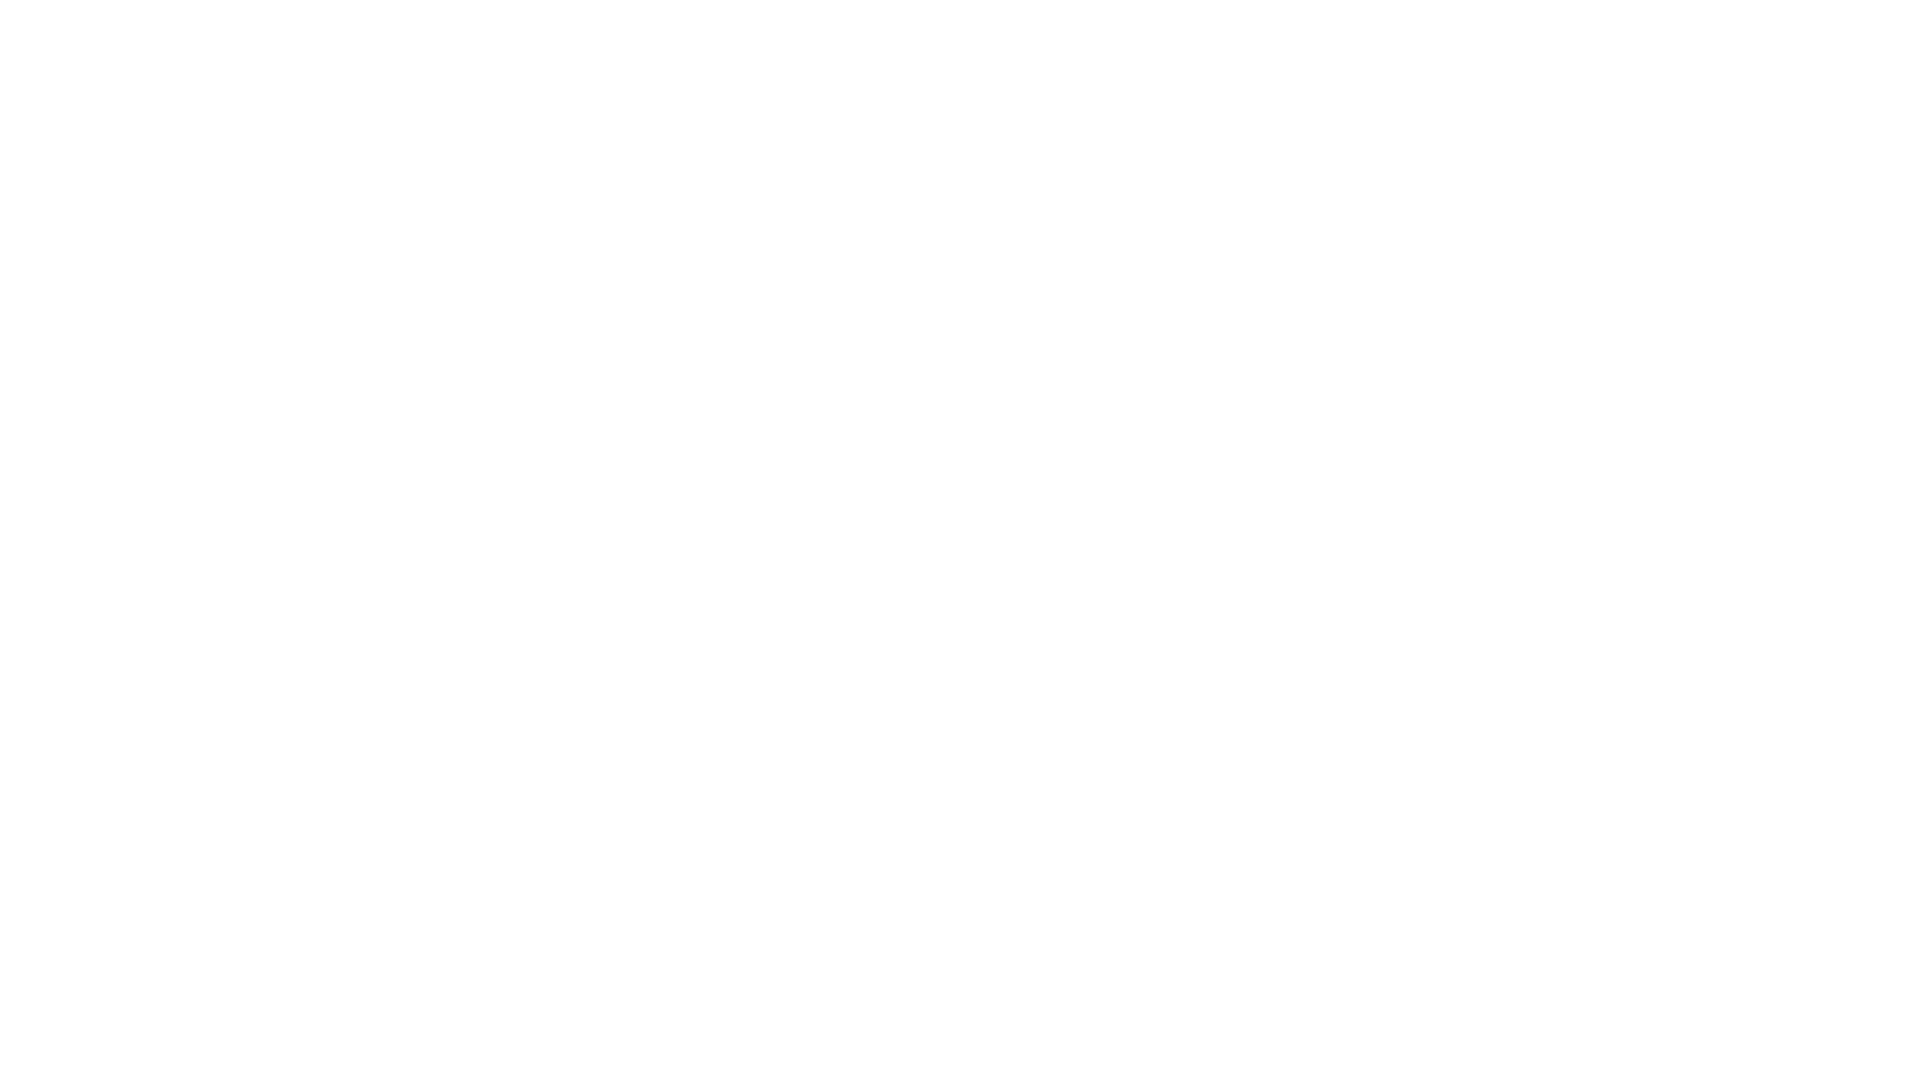

Scrolled down 250 pixels (iteration 7/10)
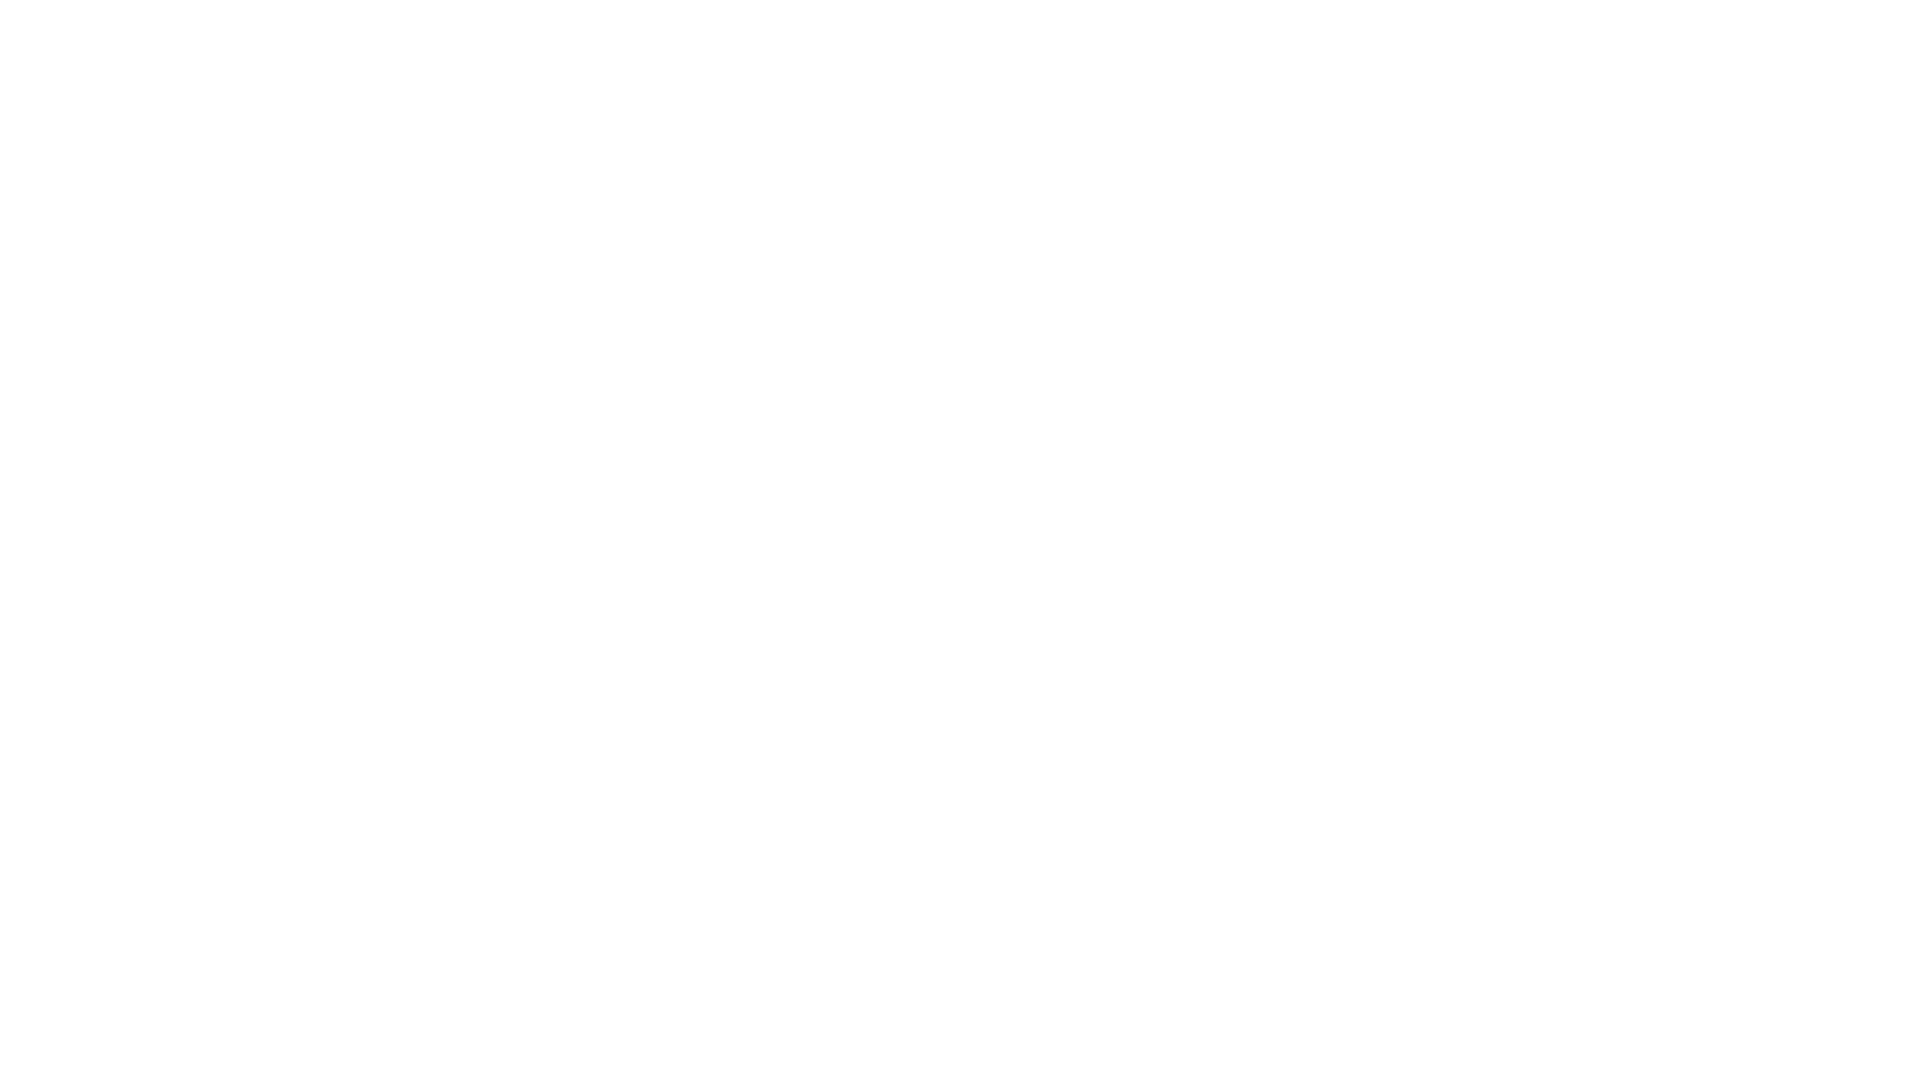

Waited 1000ms for lazy loading content to load (iteration 7/10)
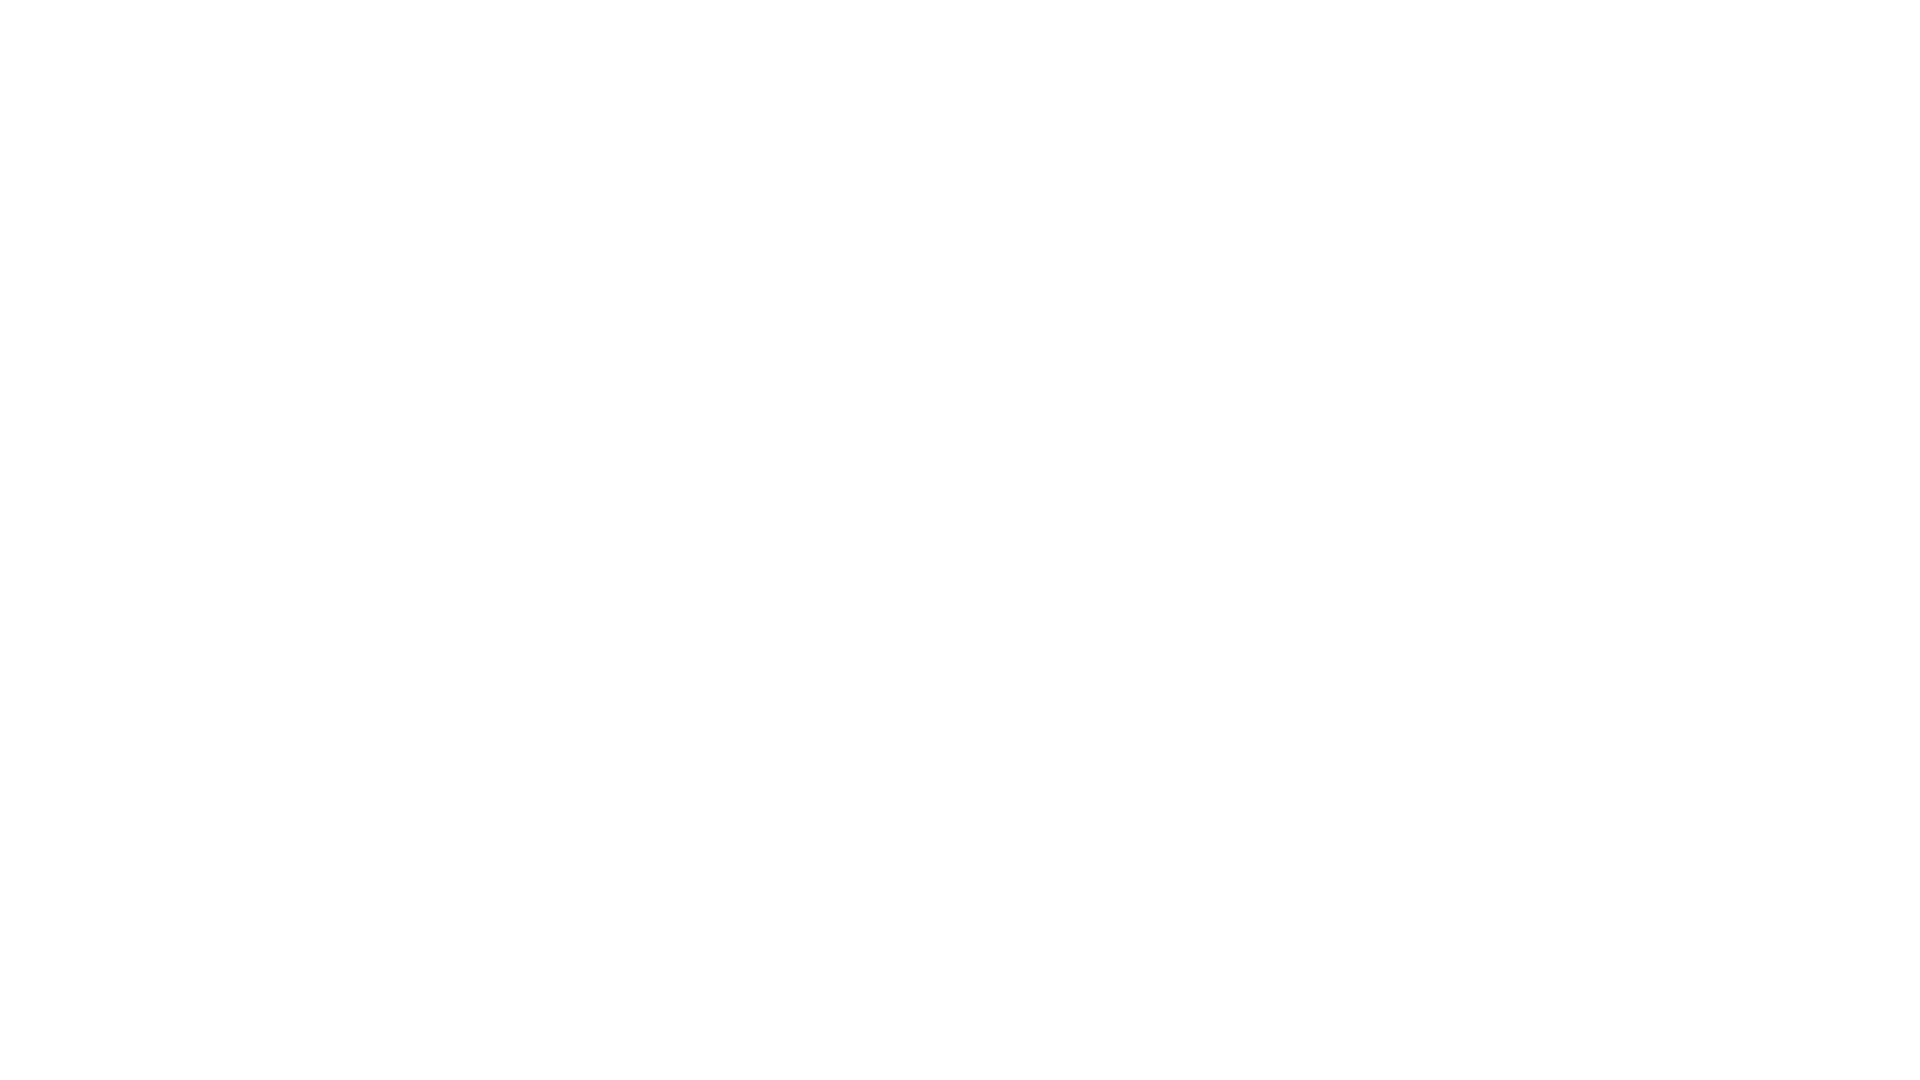

Scrolled down 250 pixels (iteration 8/10)
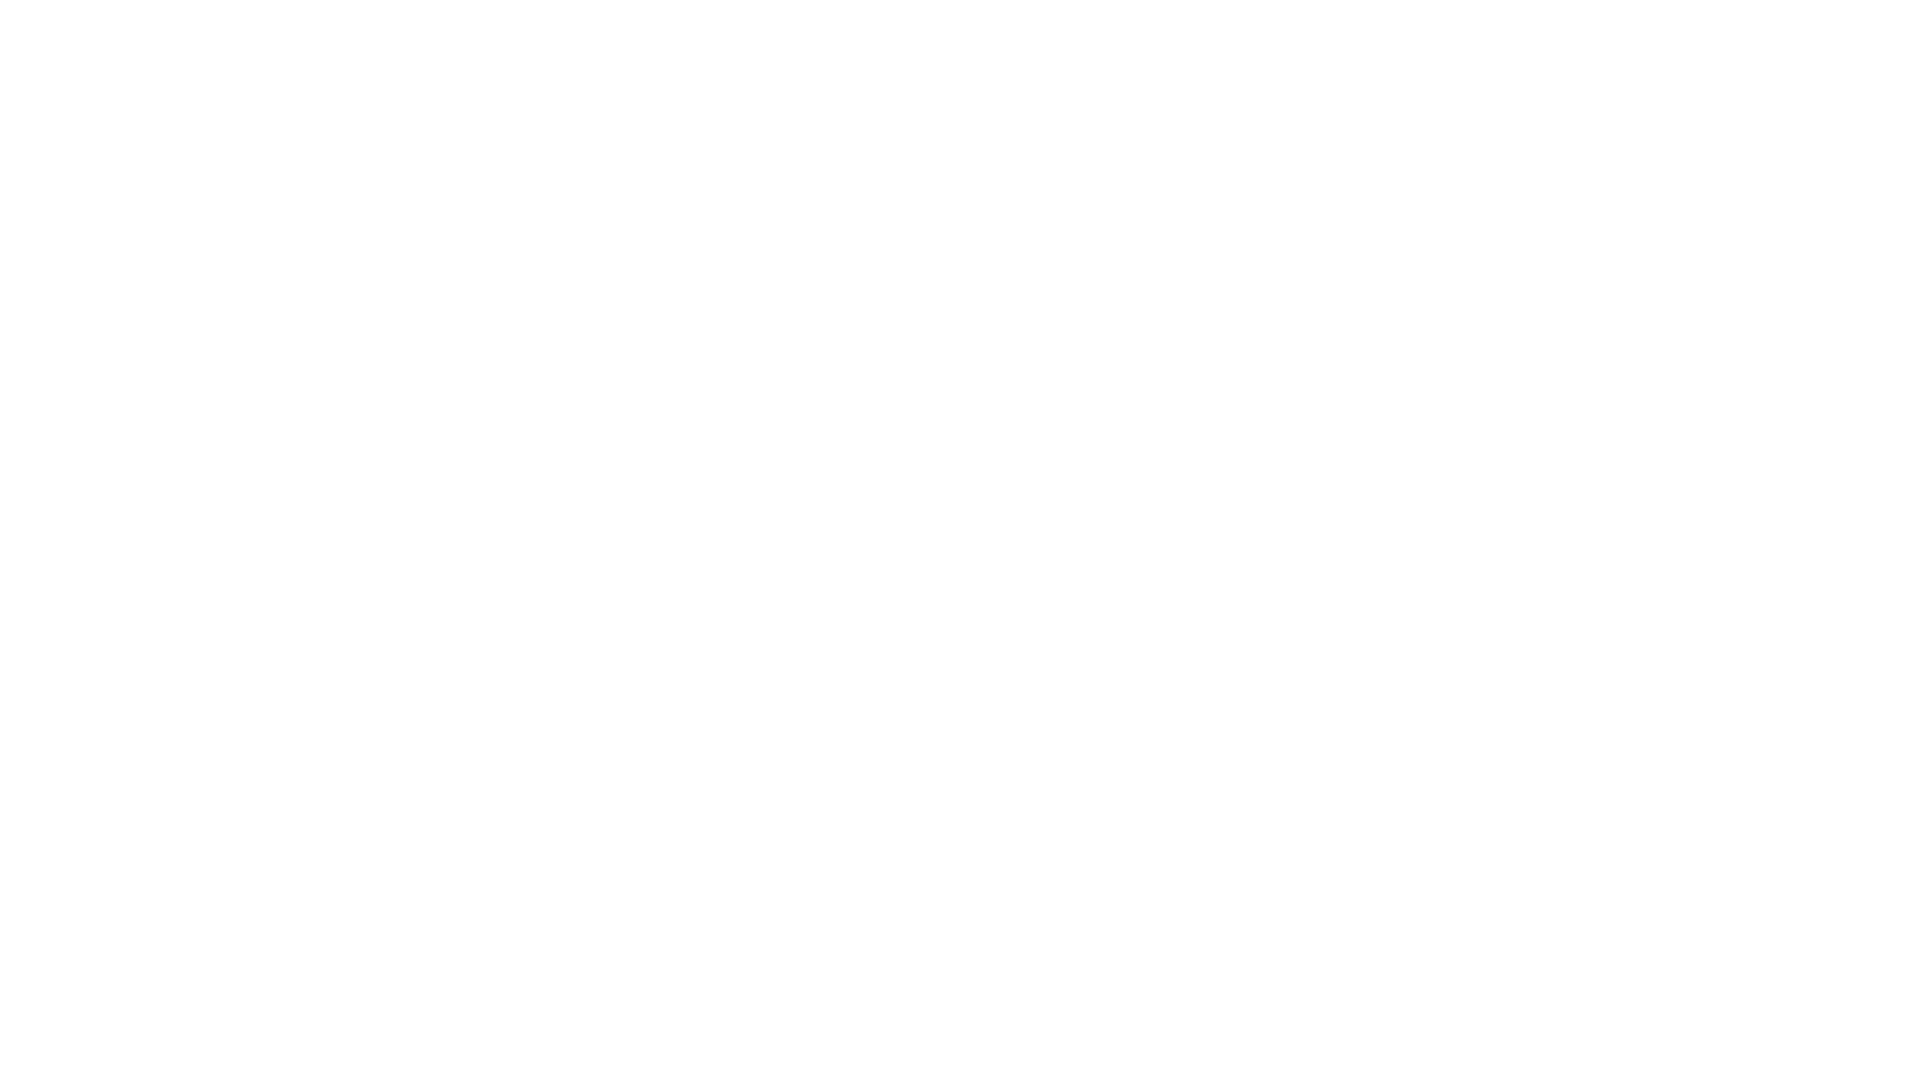

Waited 1000ms for lazy loading content to load (iteration 8/10)
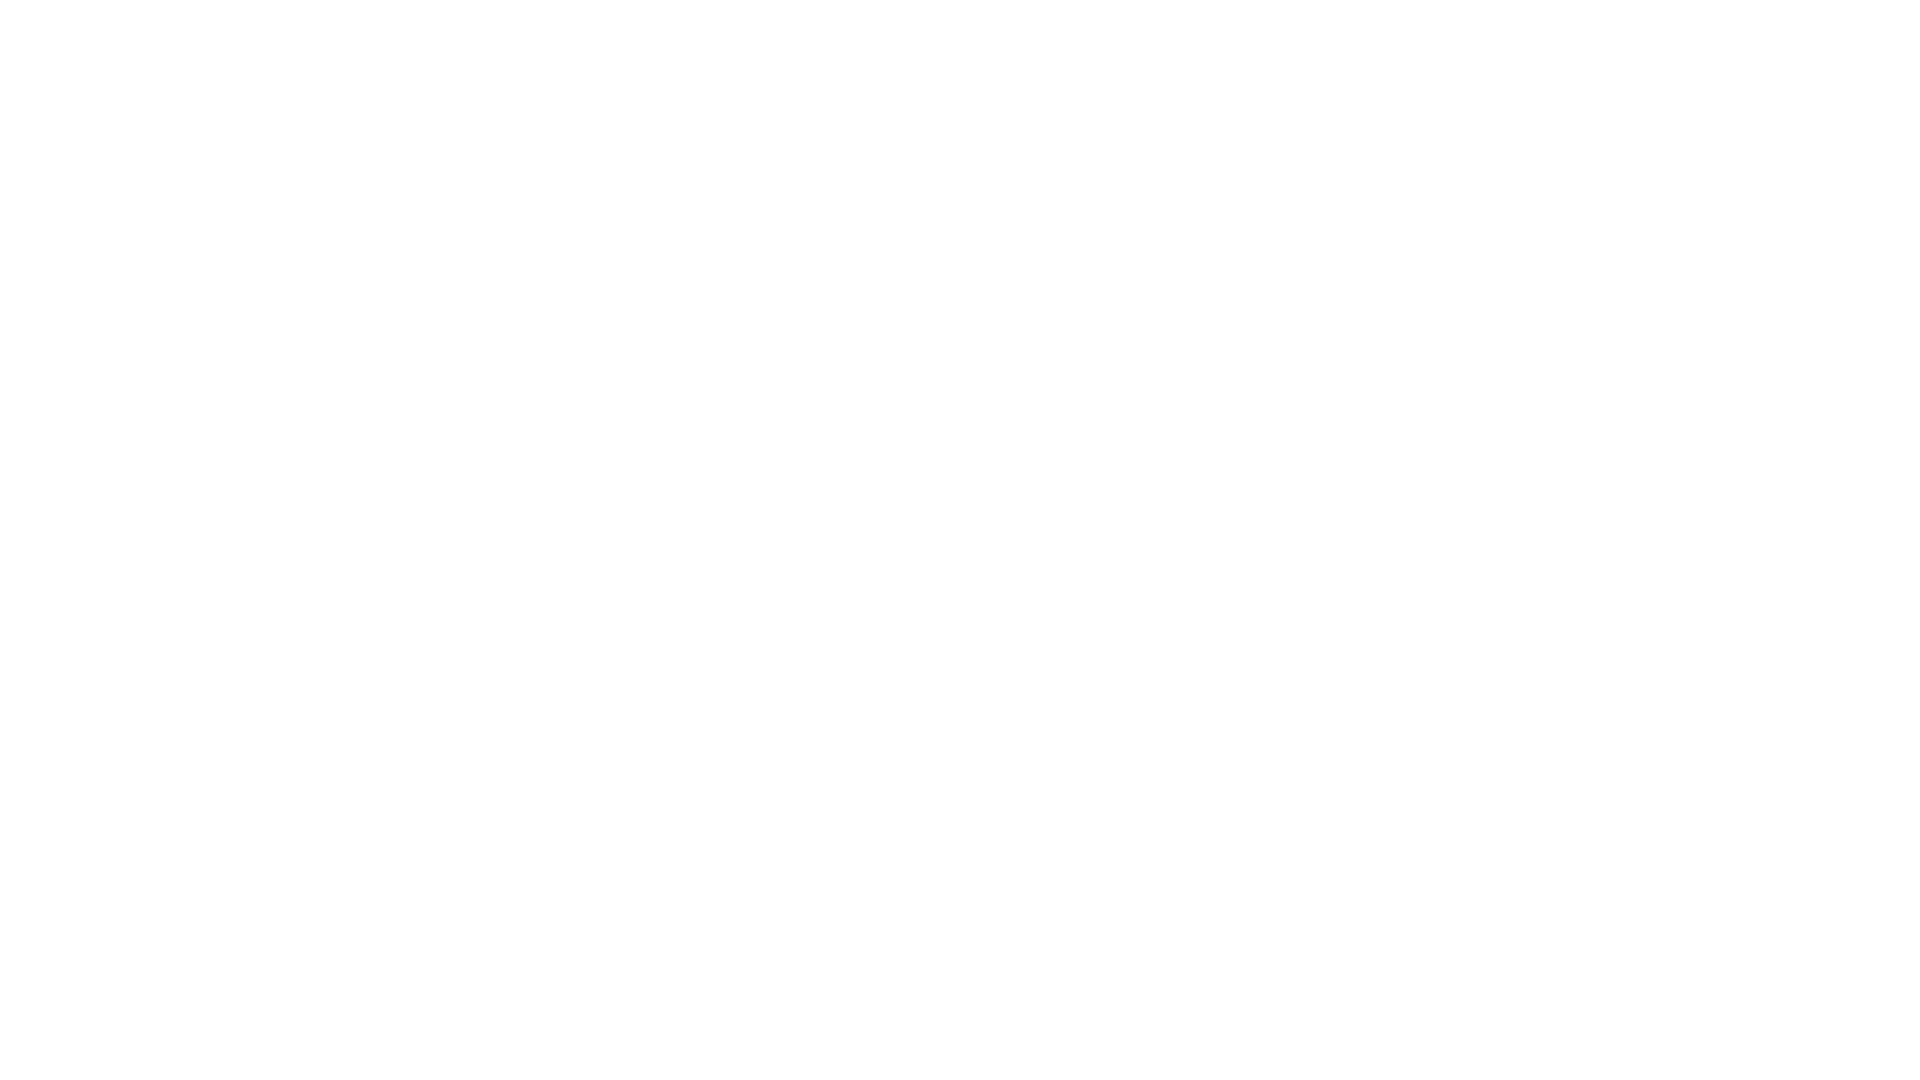

Scrolled down 250 pixels (iteration 9/10)
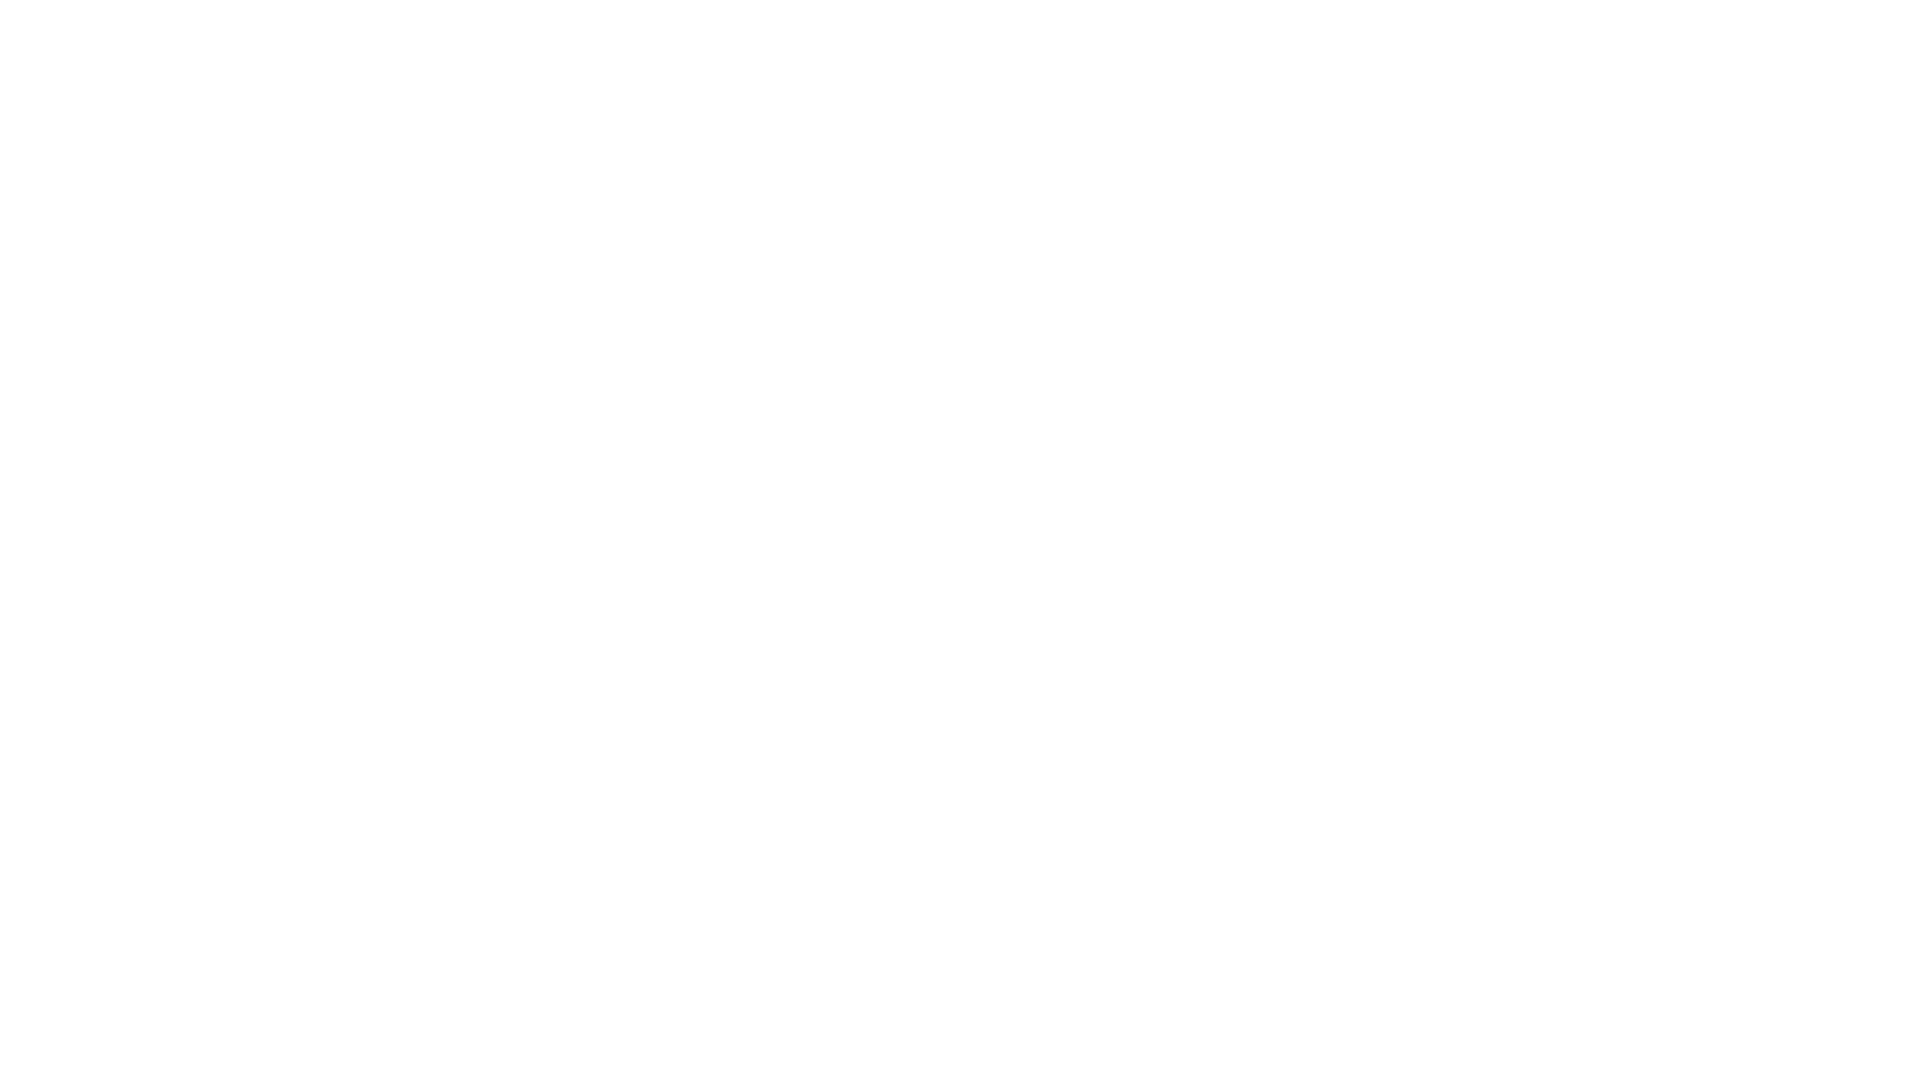

Waited 1000ms for lazy loading content to load (iteration 9/10)
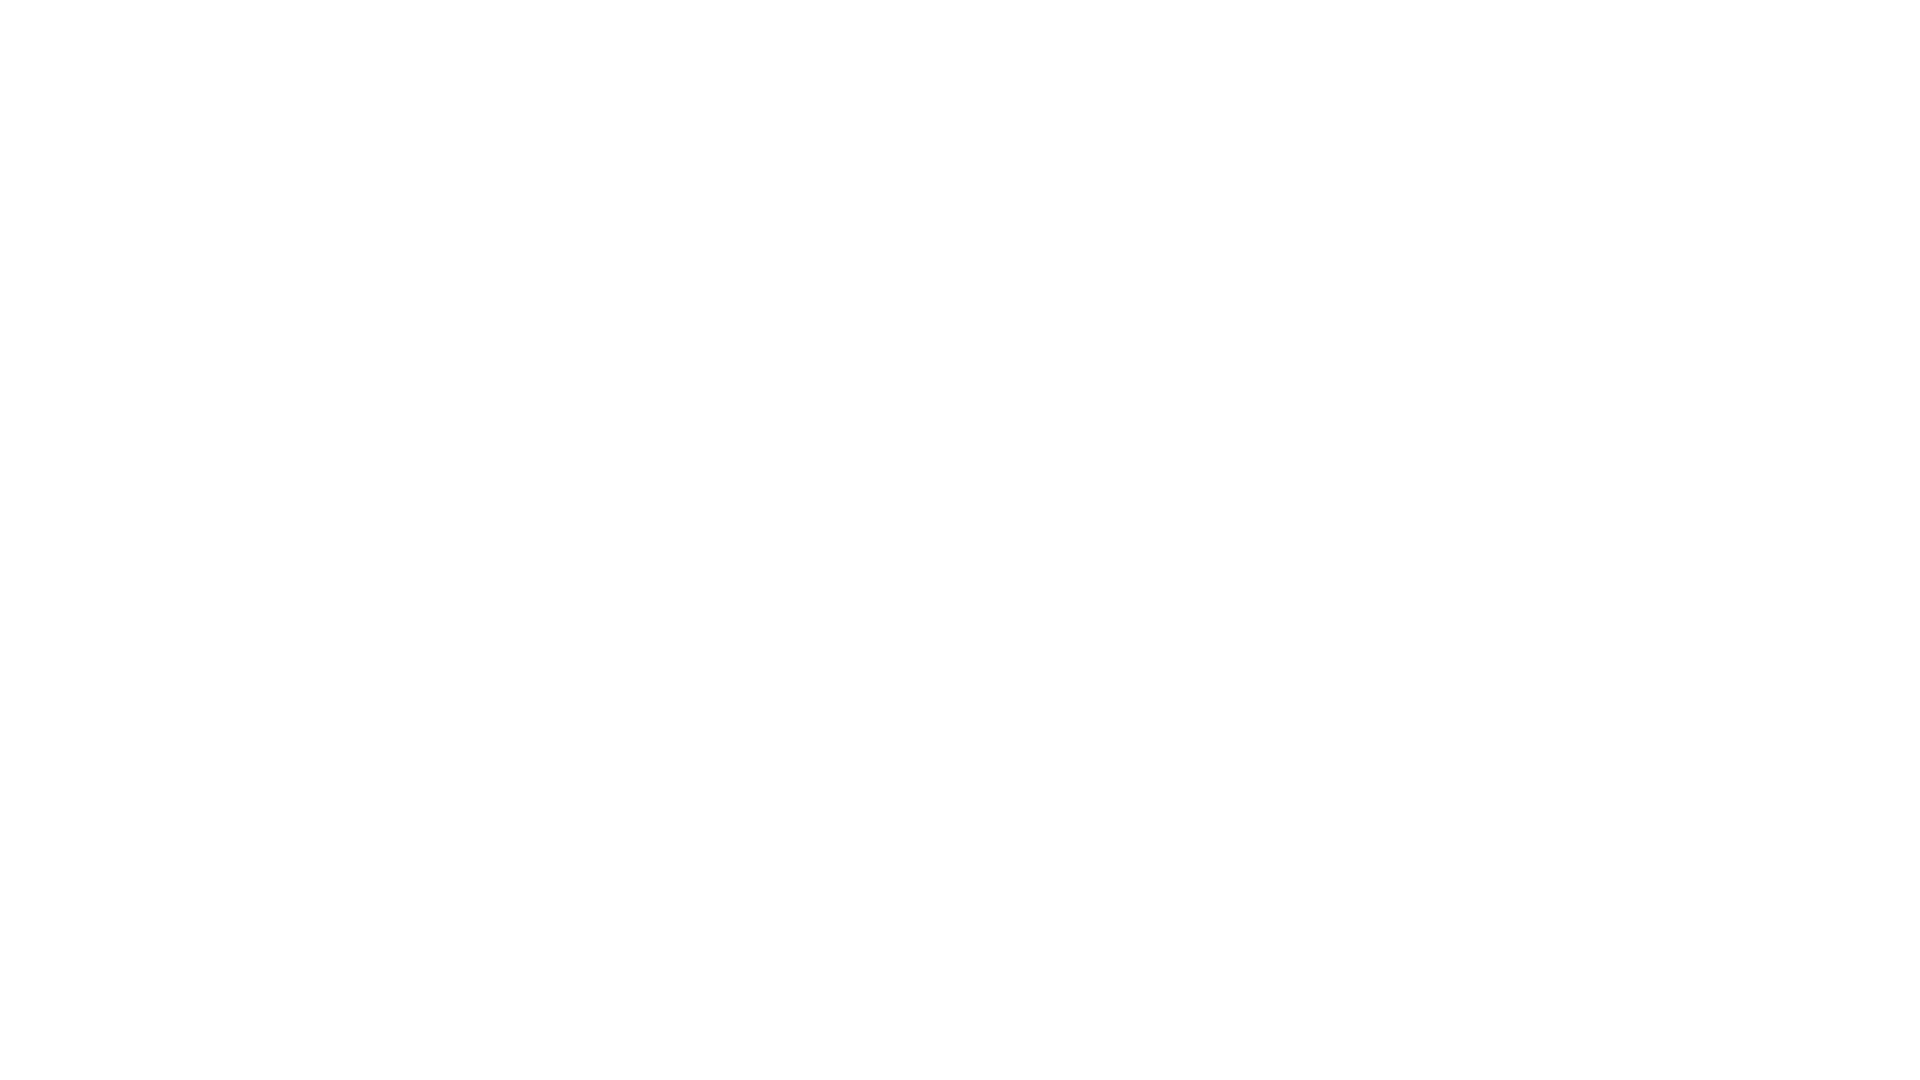

Scrolled down 250 pixels (iteration 10/10)
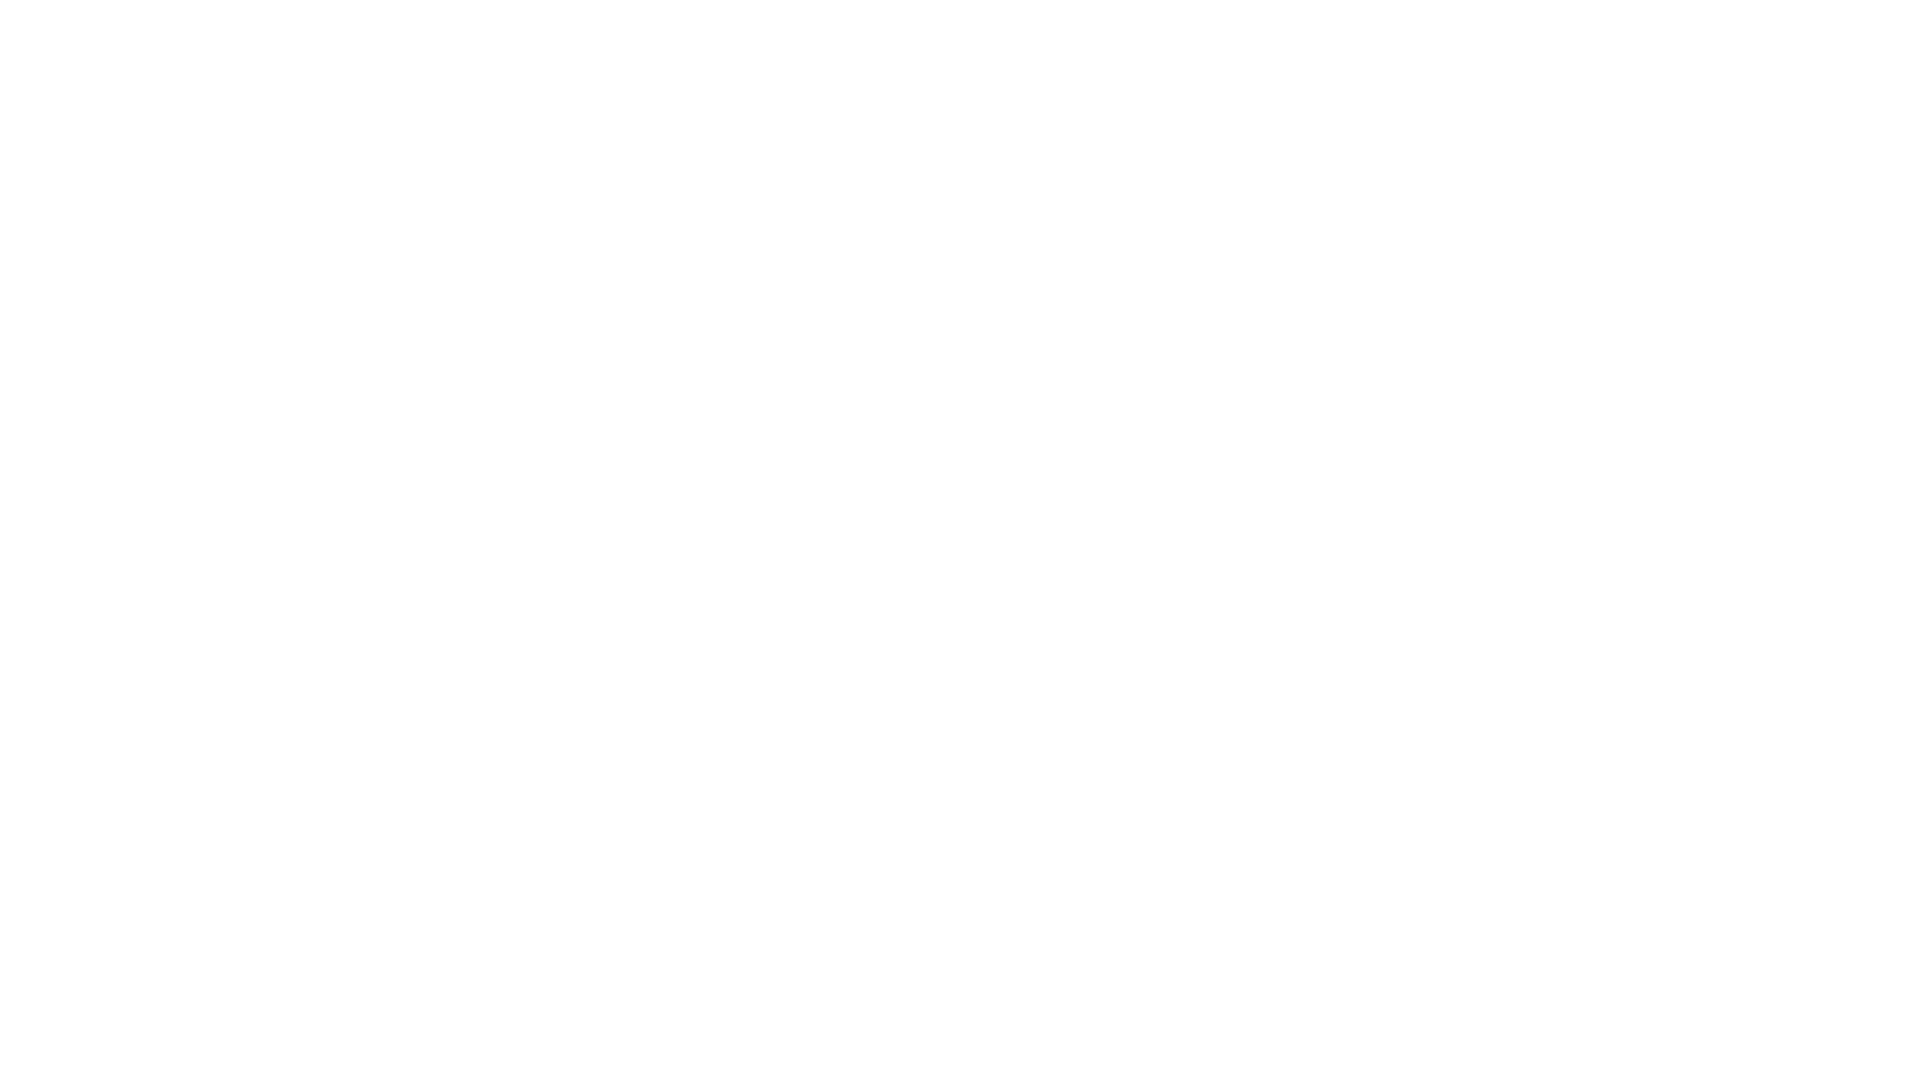

Waited 1000ms for lazy loading content to load (iteration 10/10)
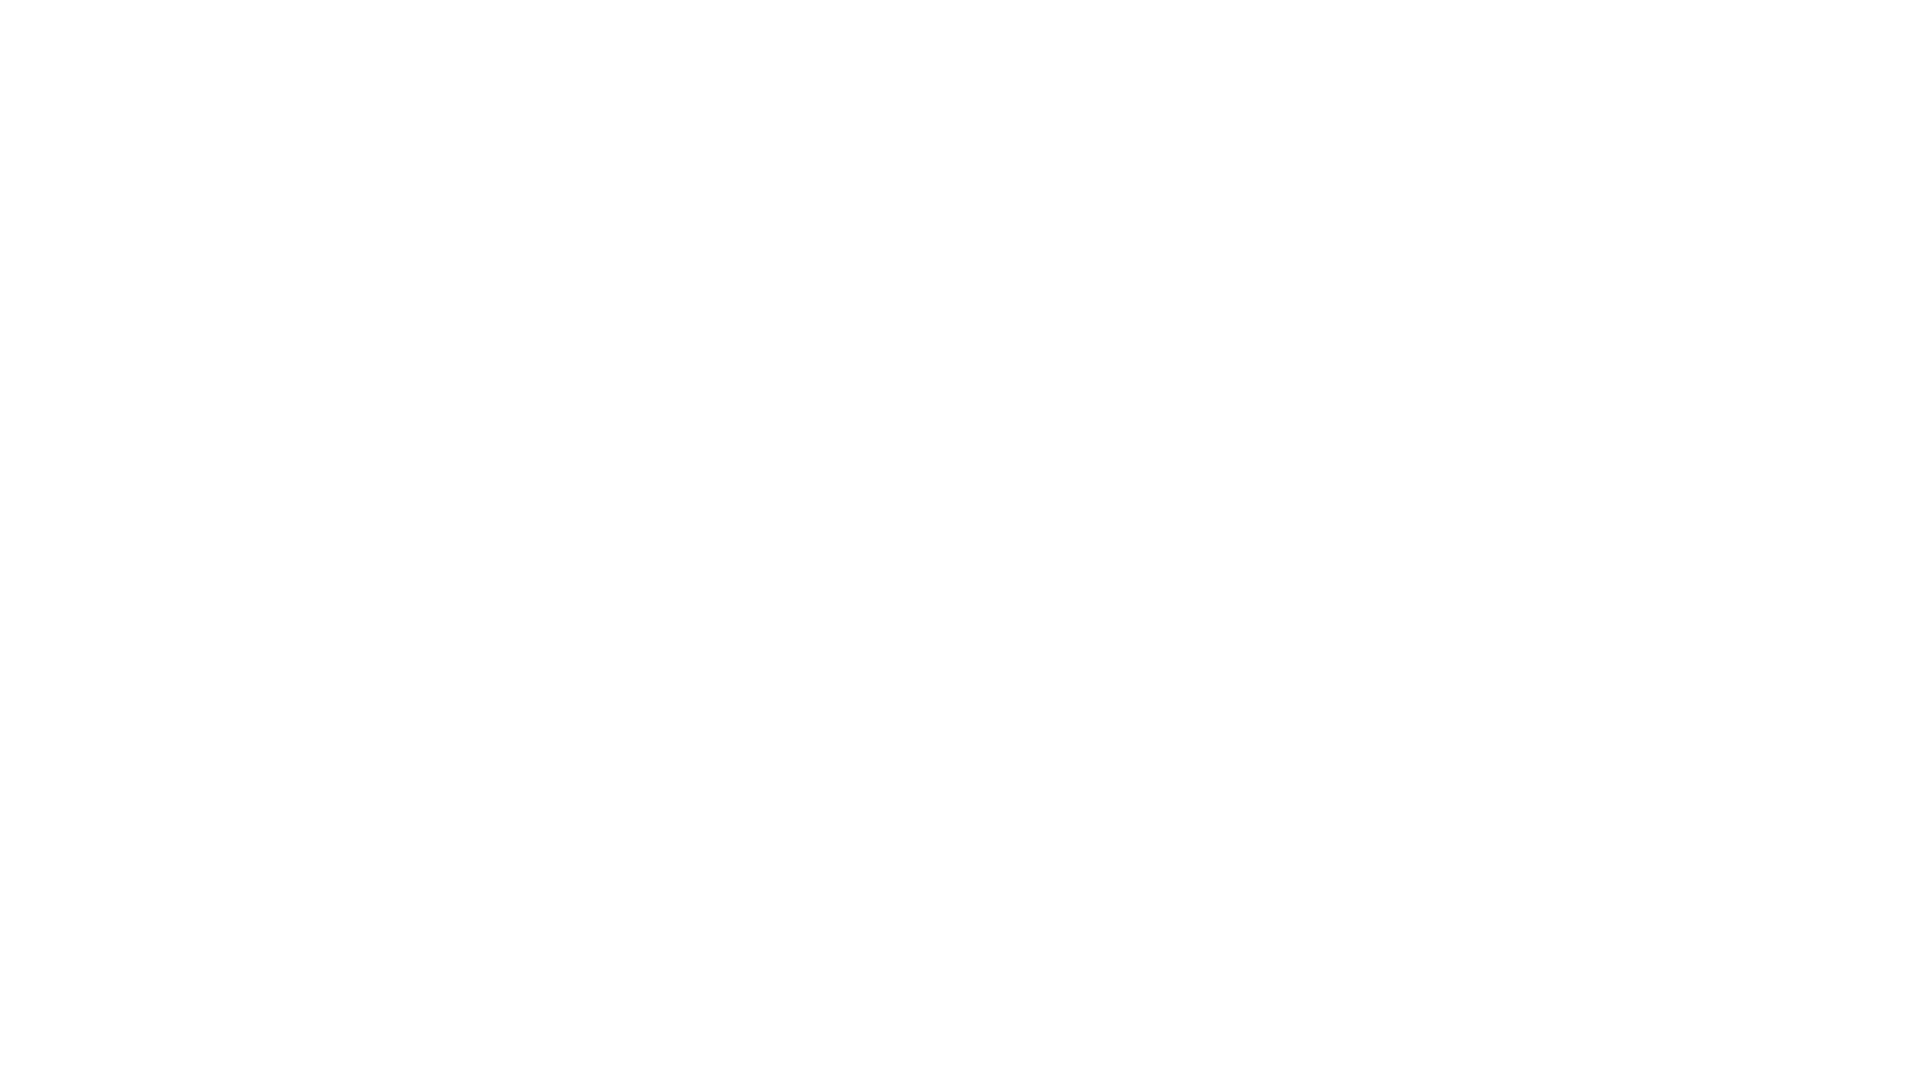

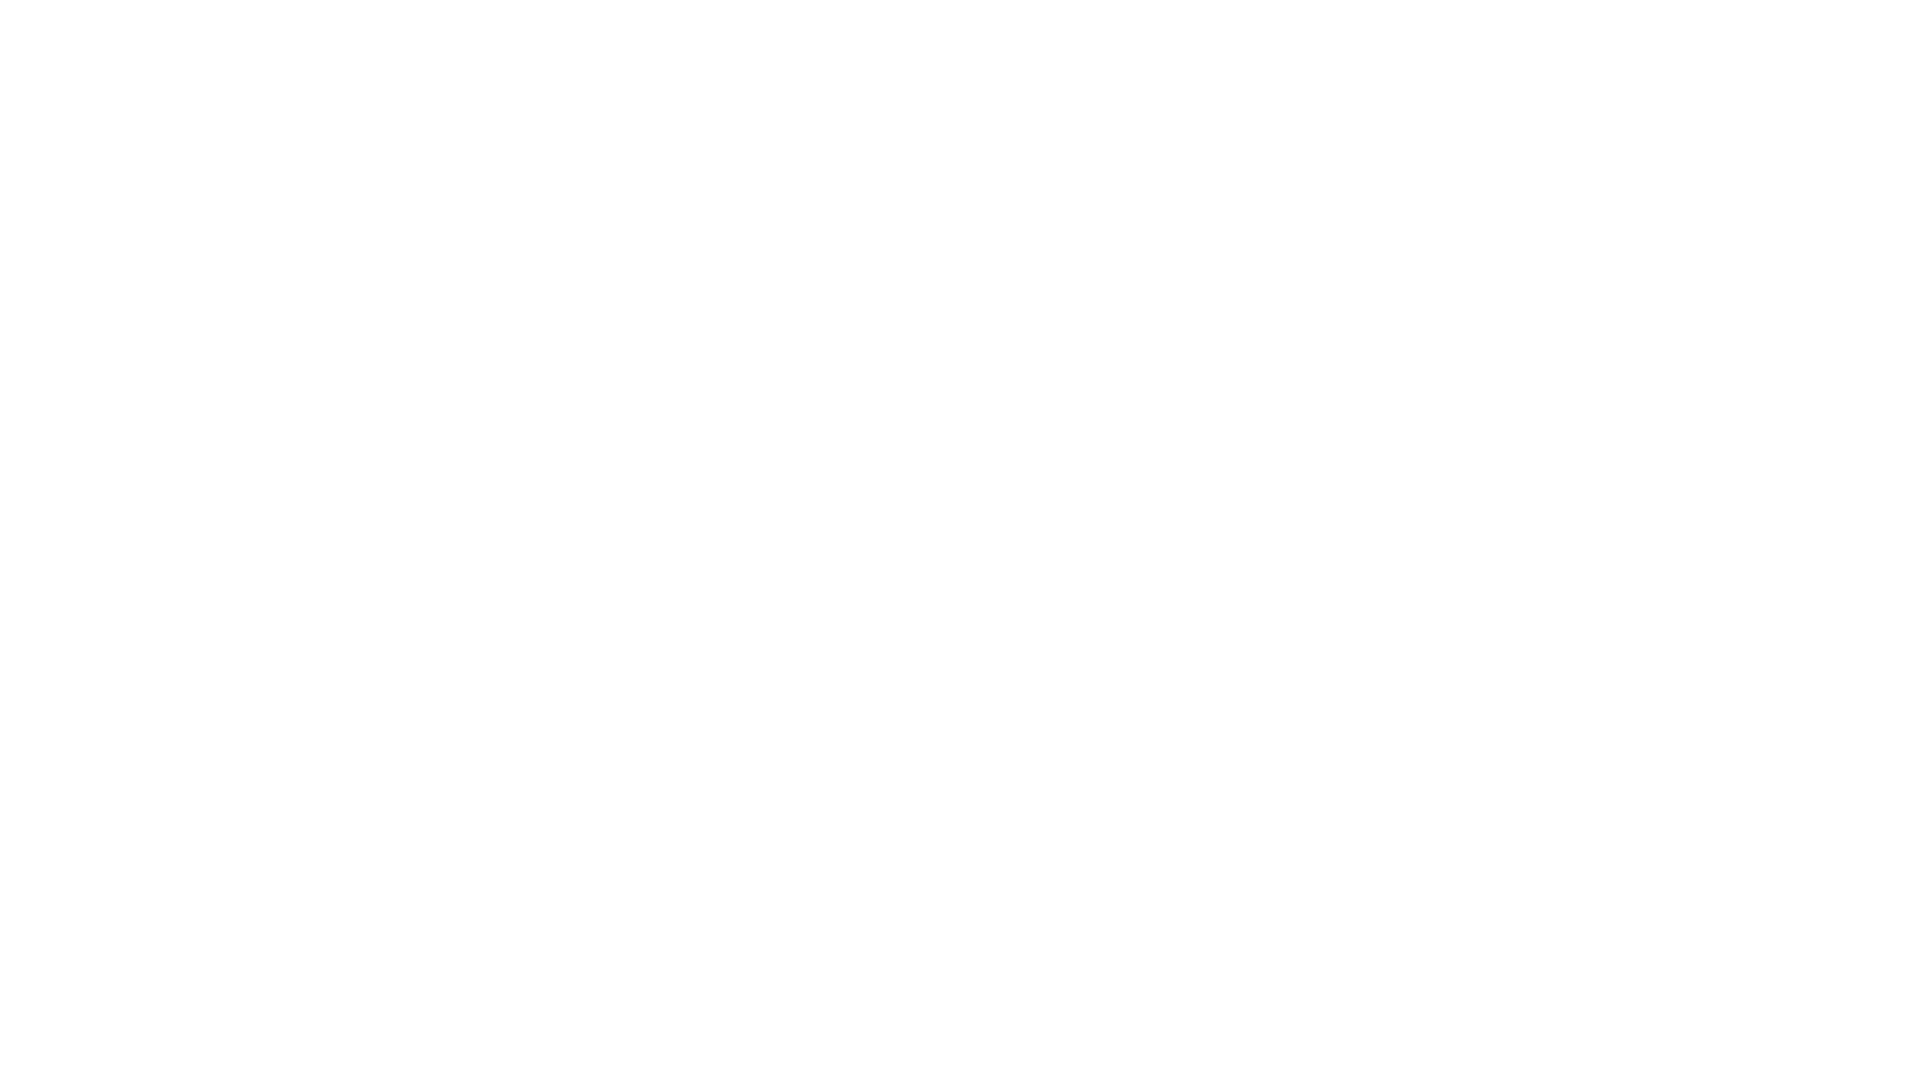